Tests that all checkboxes on a multiple fields form page can be selected by clicking each unselected checkbox and verifying they become selected.

Starting URL: https://automationfc.github.io/multiple-fields/

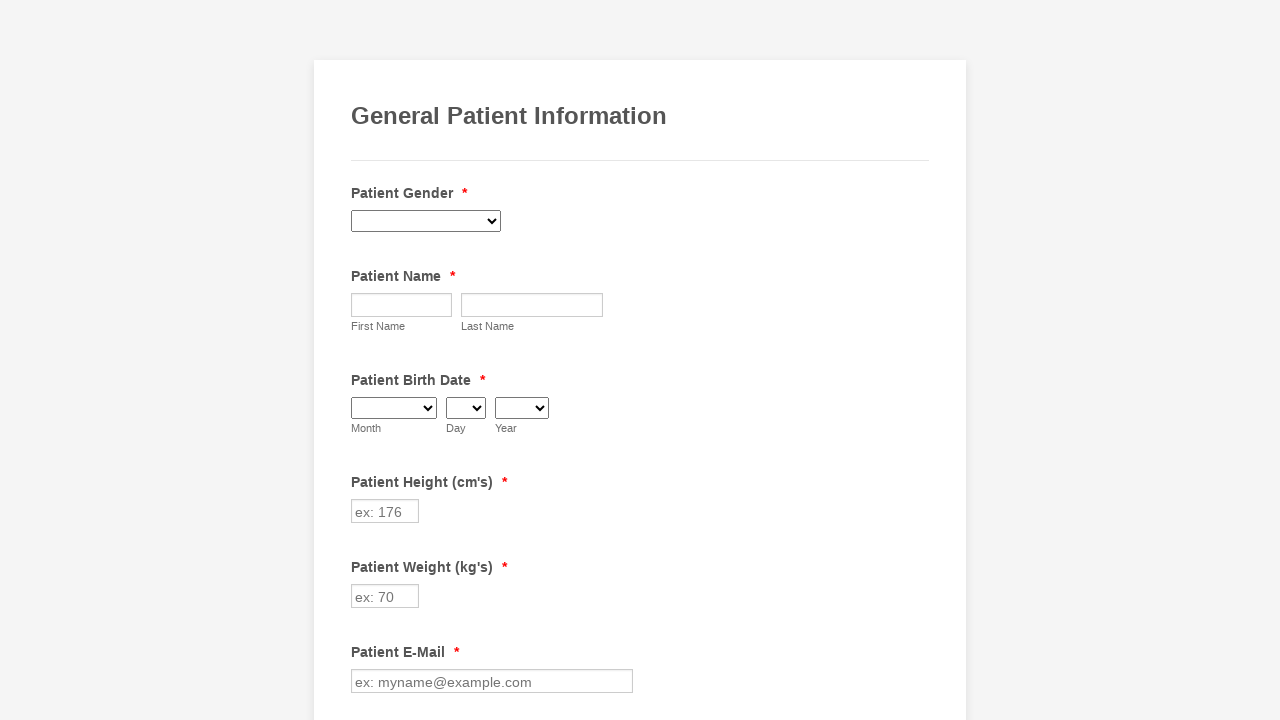

Waited for checkboxes to be present on the page
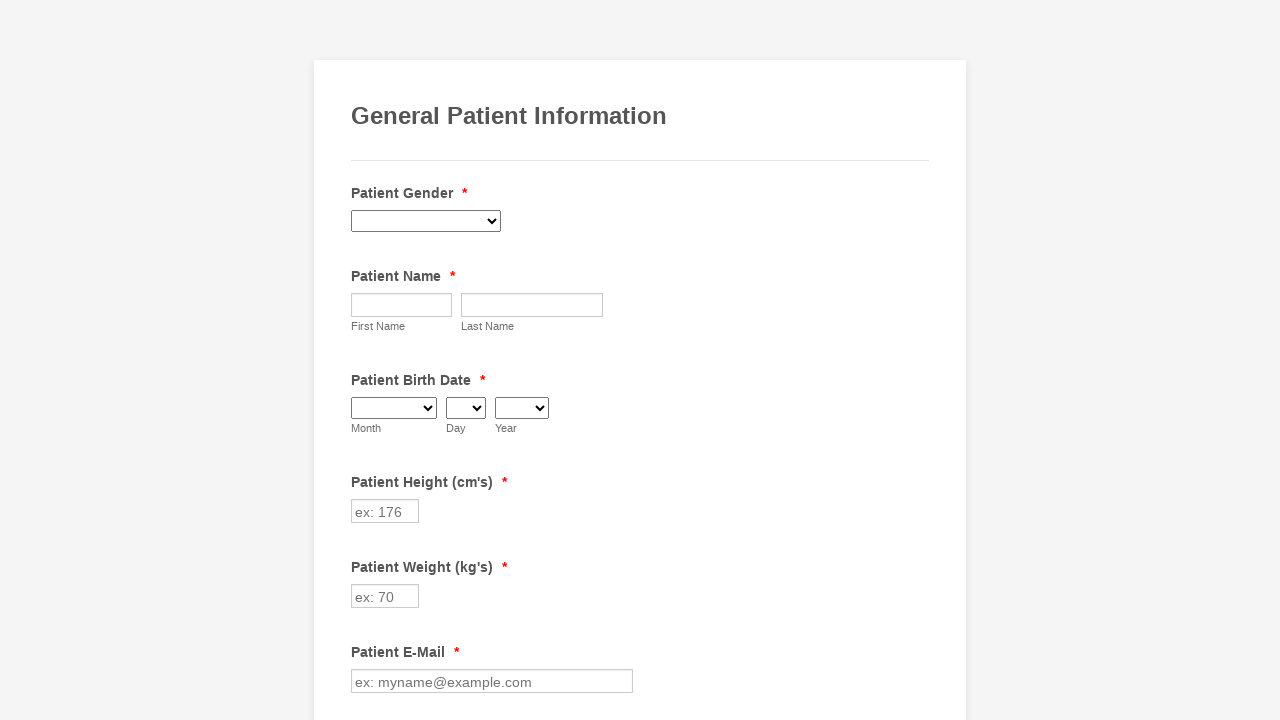

Located all checkbox elements on the form
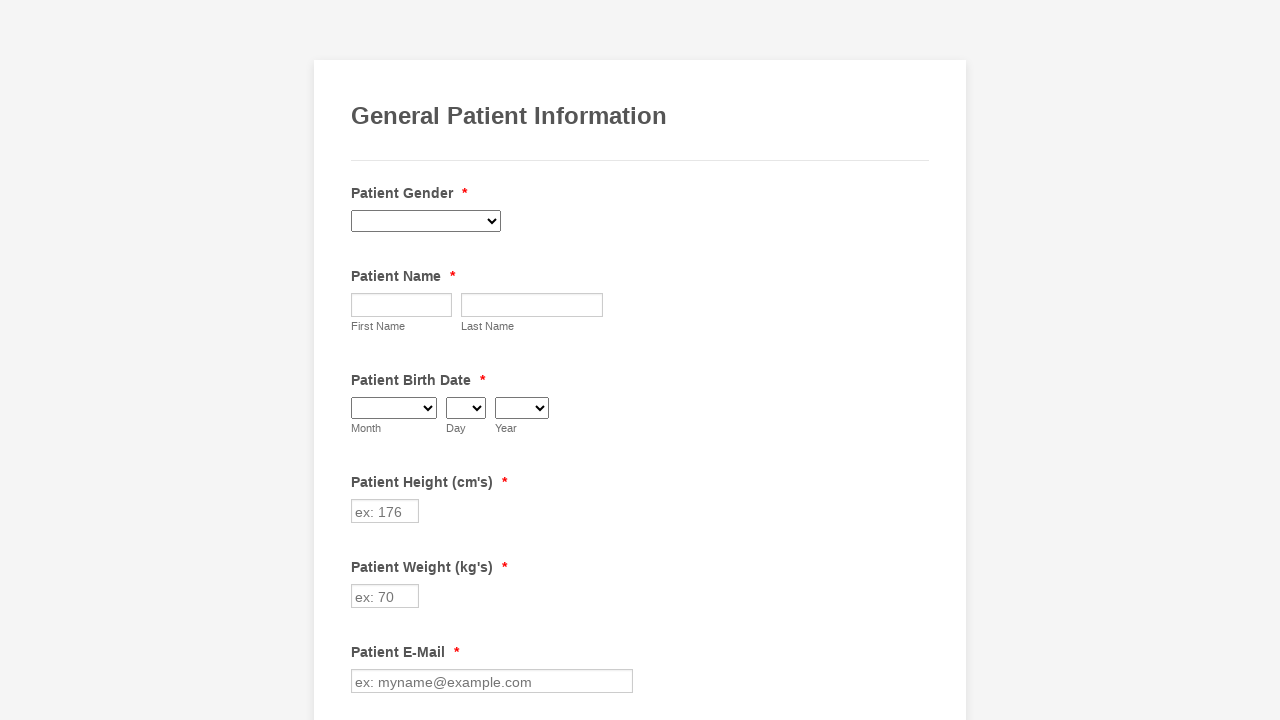

Found 29 checkboxes on the form
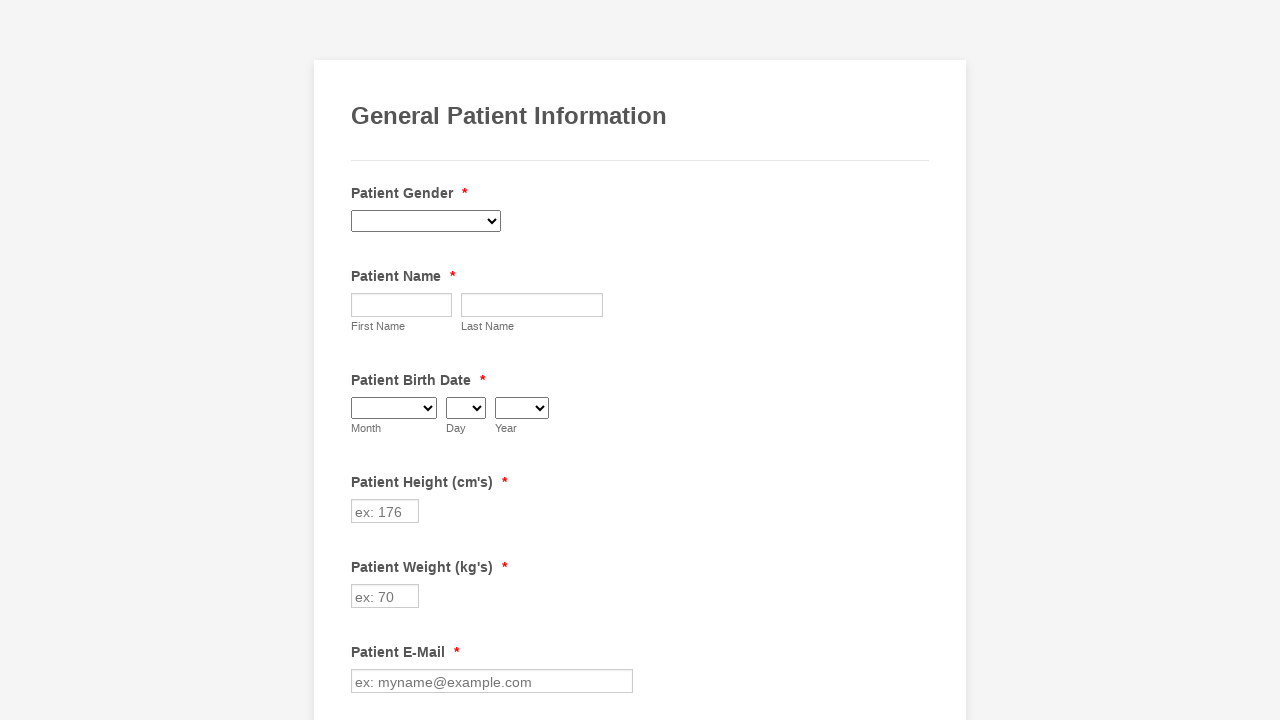

Clicked checkbox 1 to select it at (362, 360) on input[type='checkbox'] >> nth=0
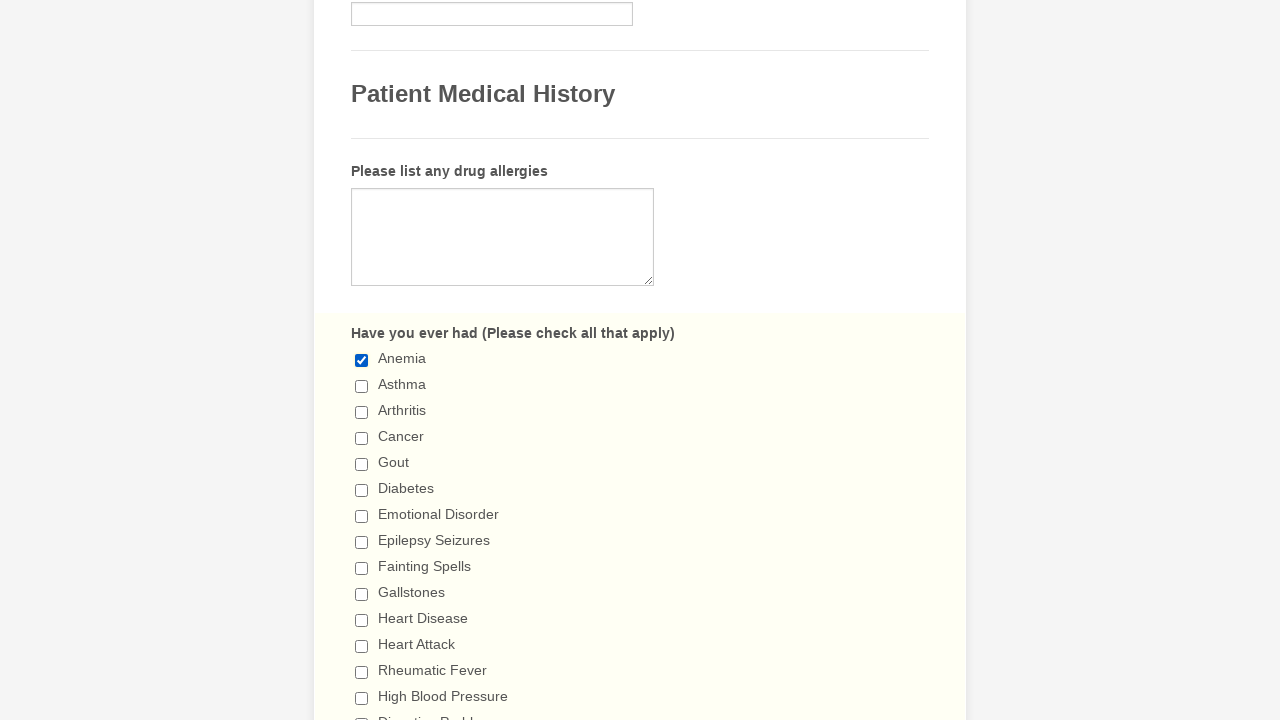

Clicked checkbox 2 to select it at (362, 386) on input[type='checkbox'] >> nth=1
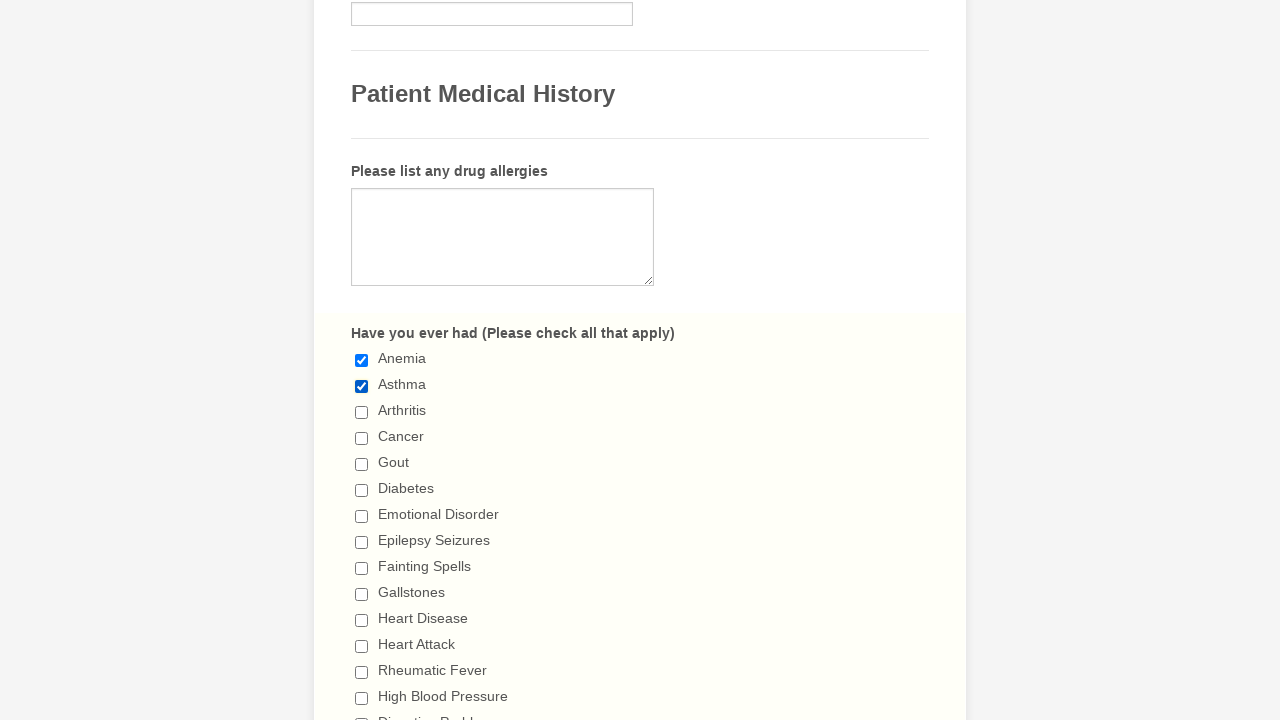

Clicked checkbox 3 to select it at (362, 412) on input[type='checkbox'] >> nth=2
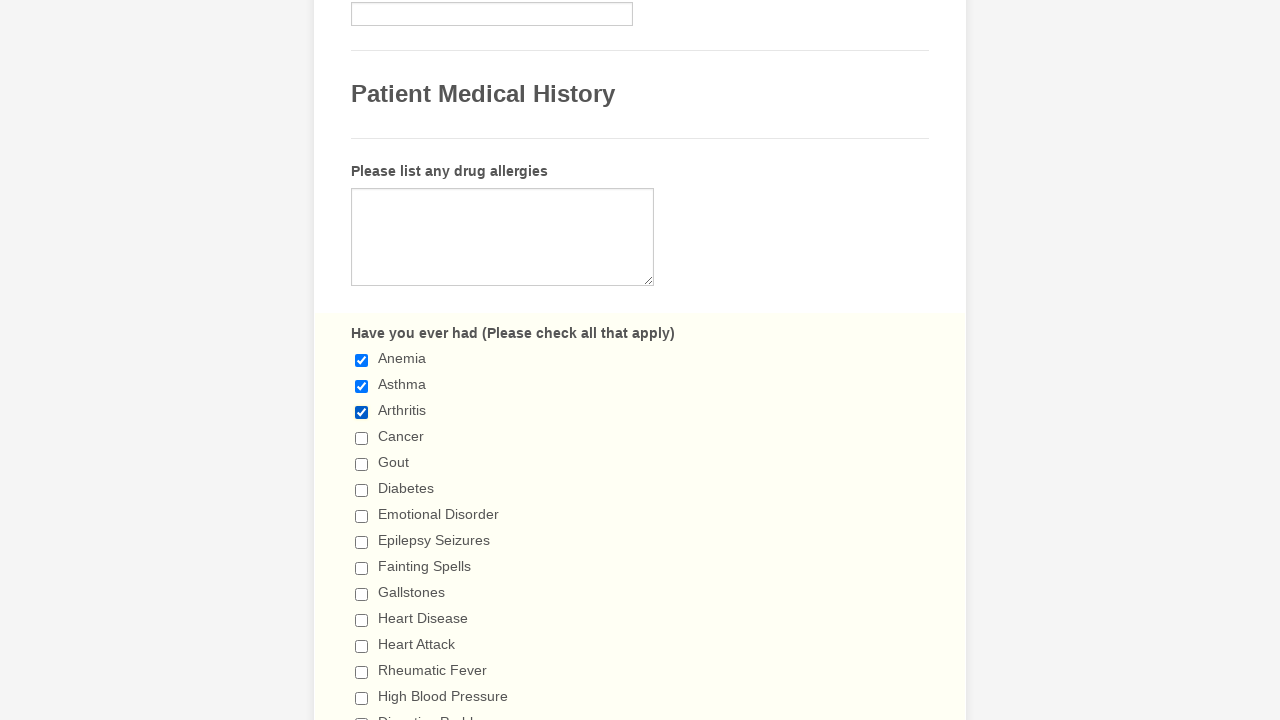

Clicked checkbox 4 to select it at (362, 438) on input[type='checkbox'] >> nth=3
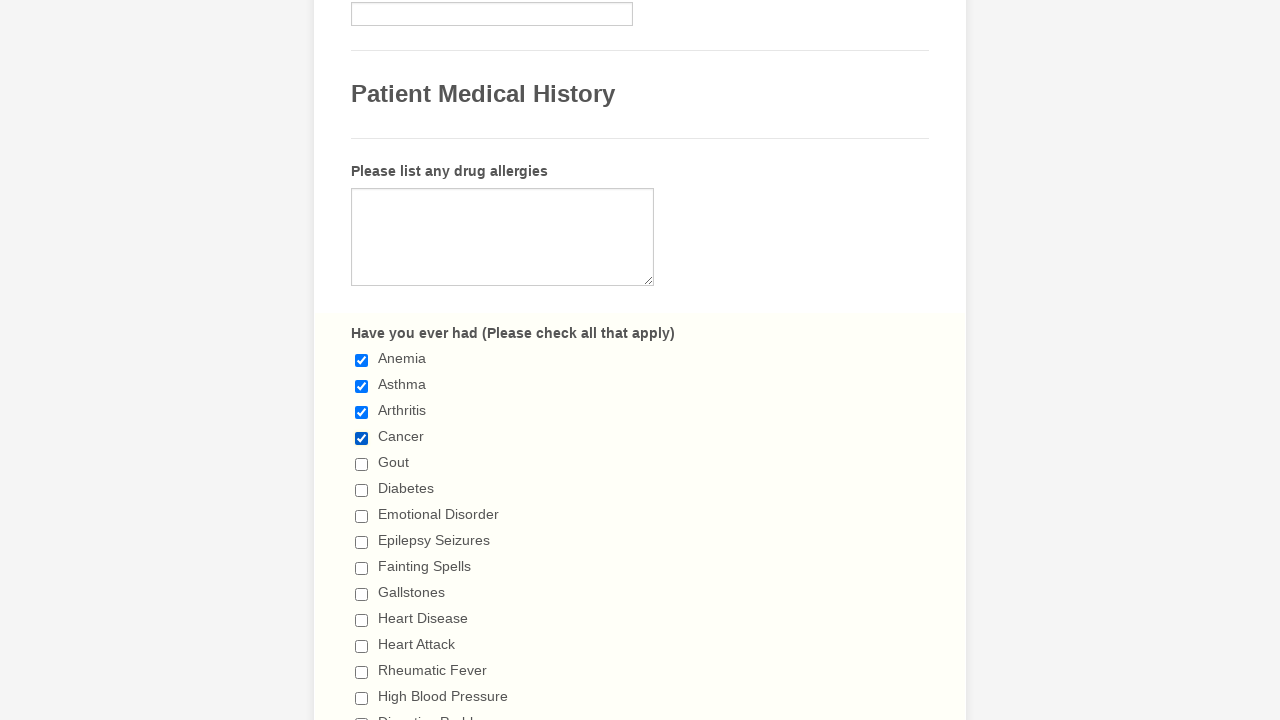

Clicked checkbox 5 to select it at (362, 464) on input[type='checkbox'] >> nth=4
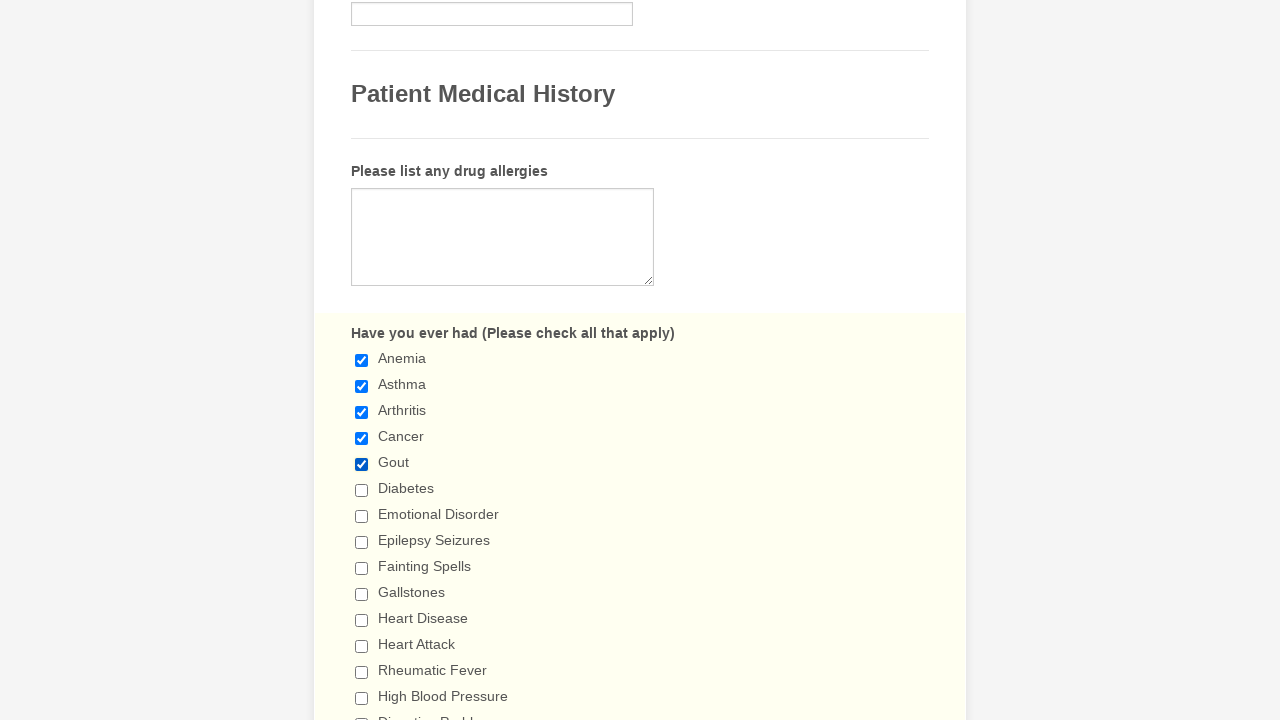

Clicked checkbox 6 to select it at (362, 490) on input[type='checkbox'] >> nth=5
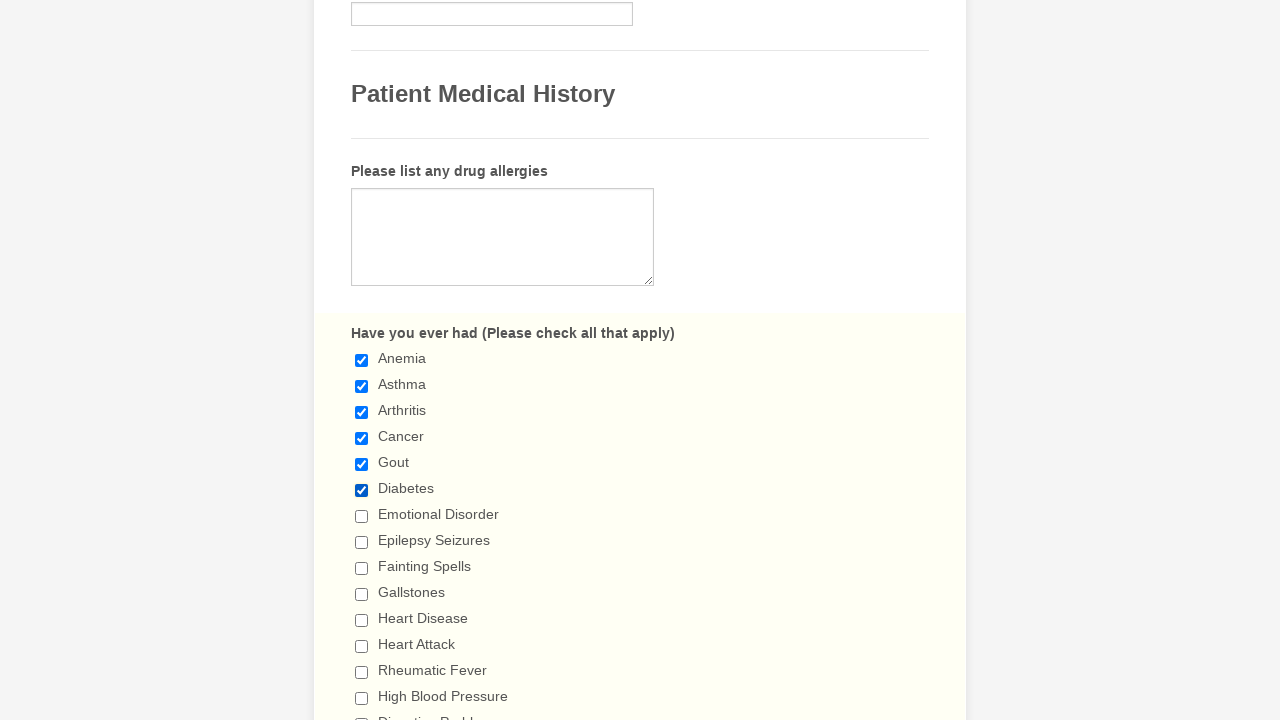

Clicked checkbox 7 to select it at (362, 516) on input[type='checkbox'] >> nth=6
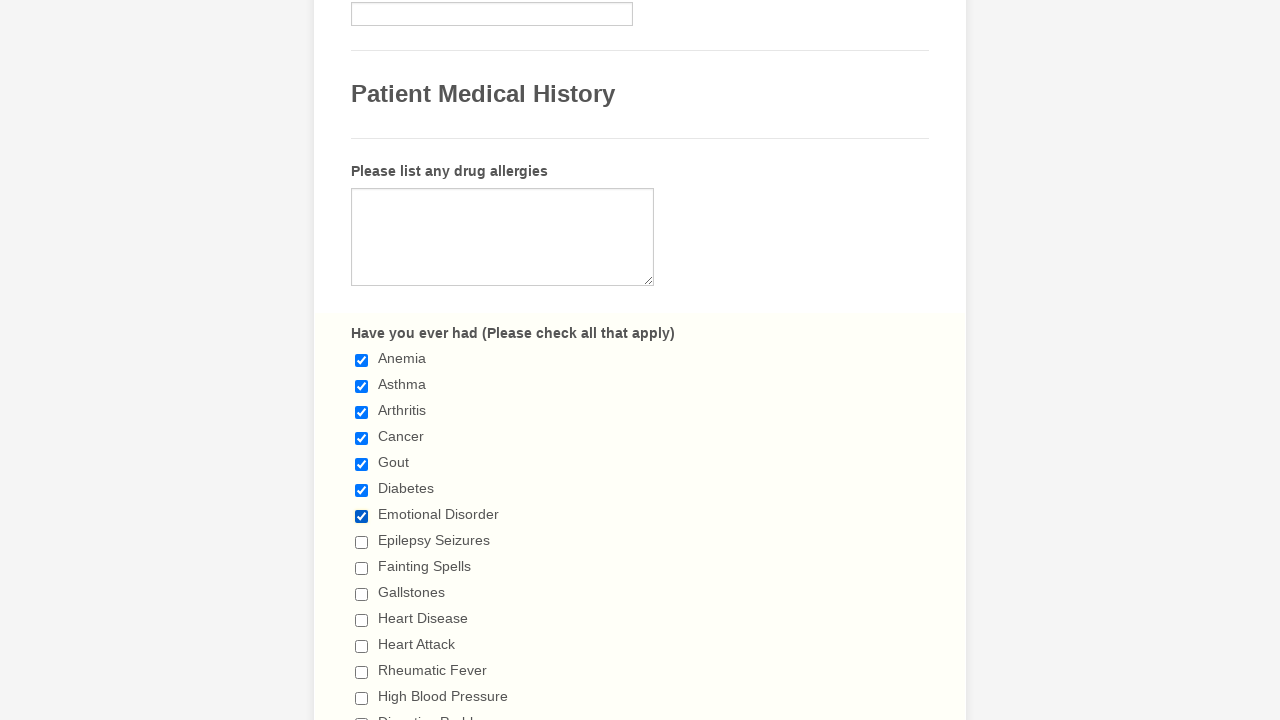

Clicked checkbox 8 to select it at (362, 542) on input[type='checkbox'] >> nth=7
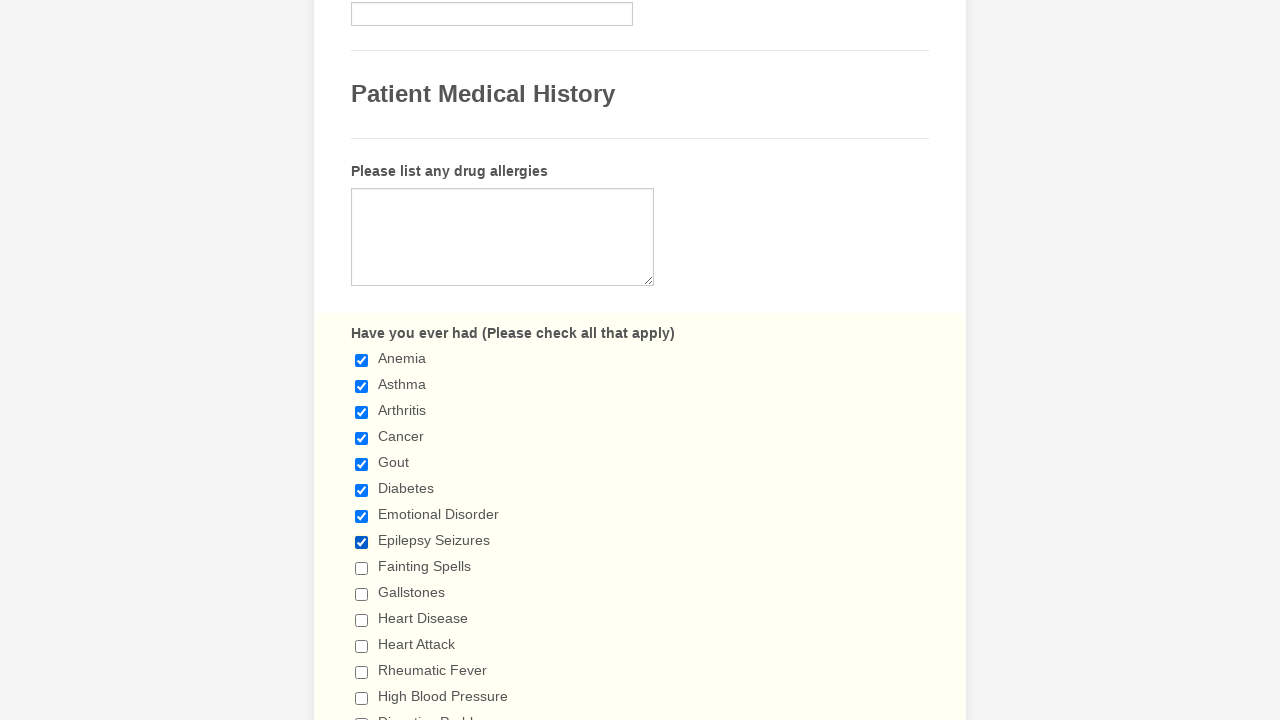

Clicked checkbox 9 to select it at (362, 568) on input[type='checkbox'] >> nth=8
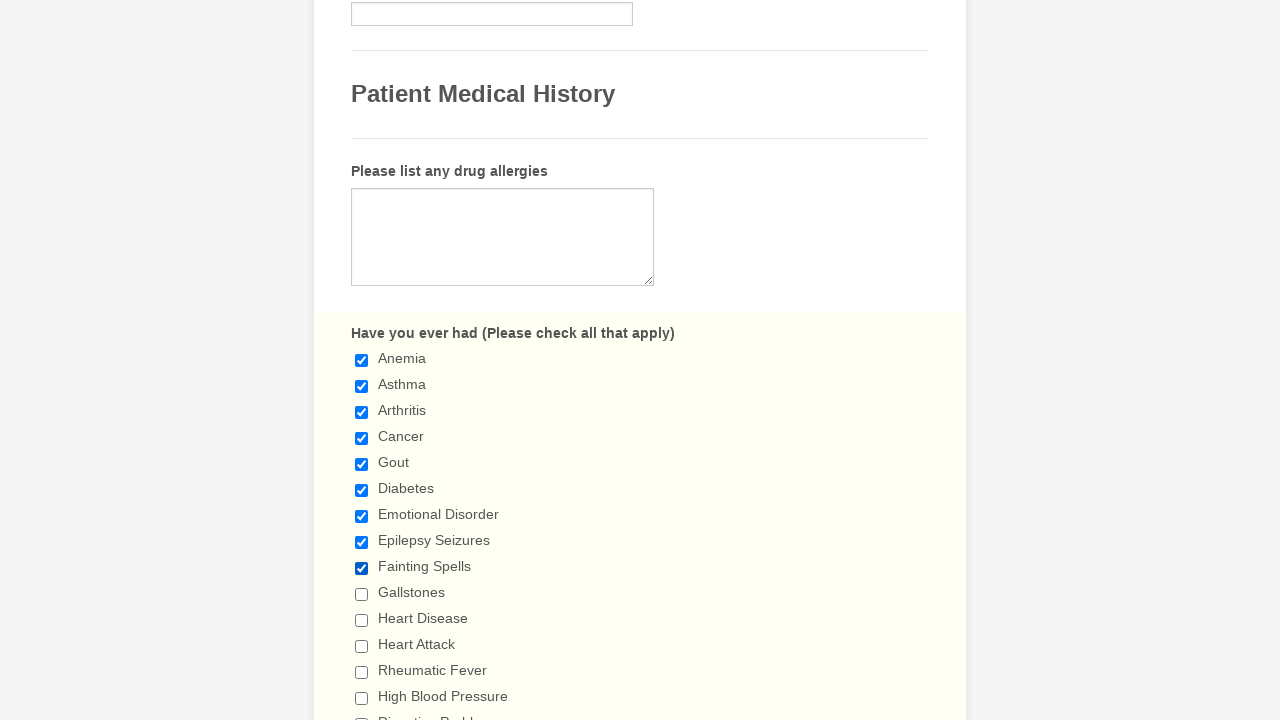

Clicked checkbox 10 to select it at (362, 594) on input[type='checkbox'] >> nth=9
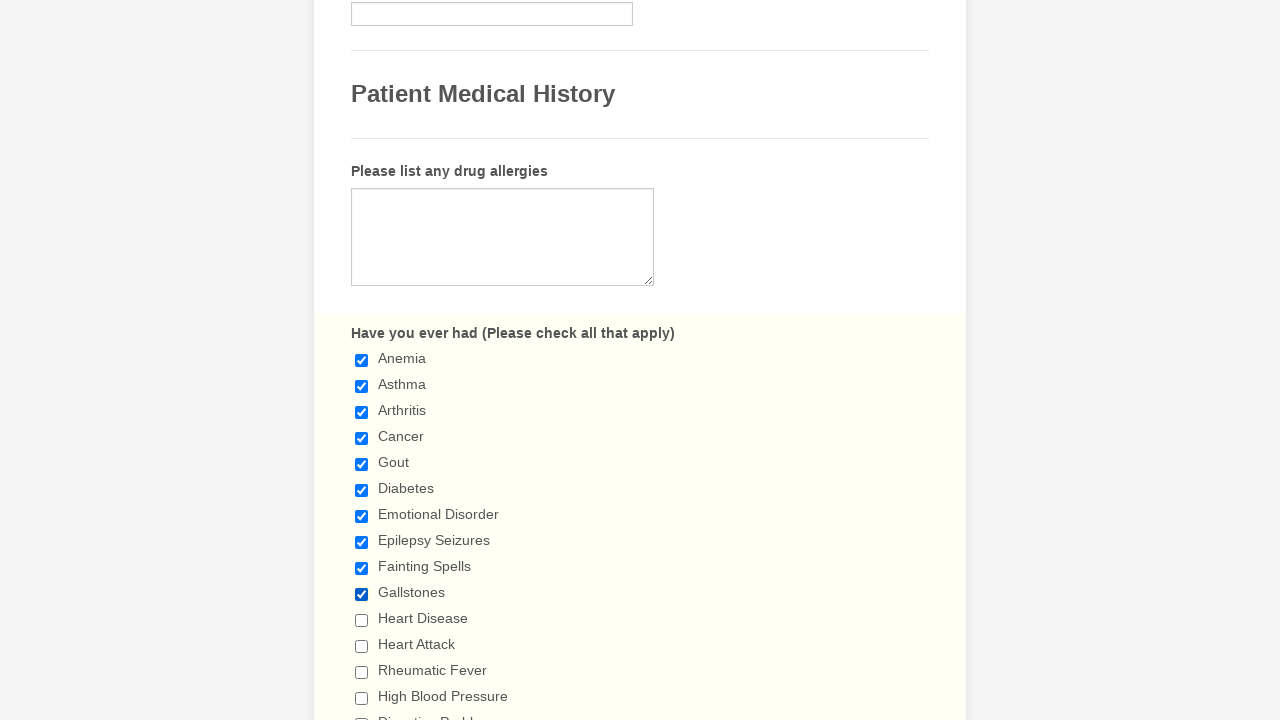

Clicked checkbox 11 to select it at (362, 620) on input[type='checkbox'] >> nth=10
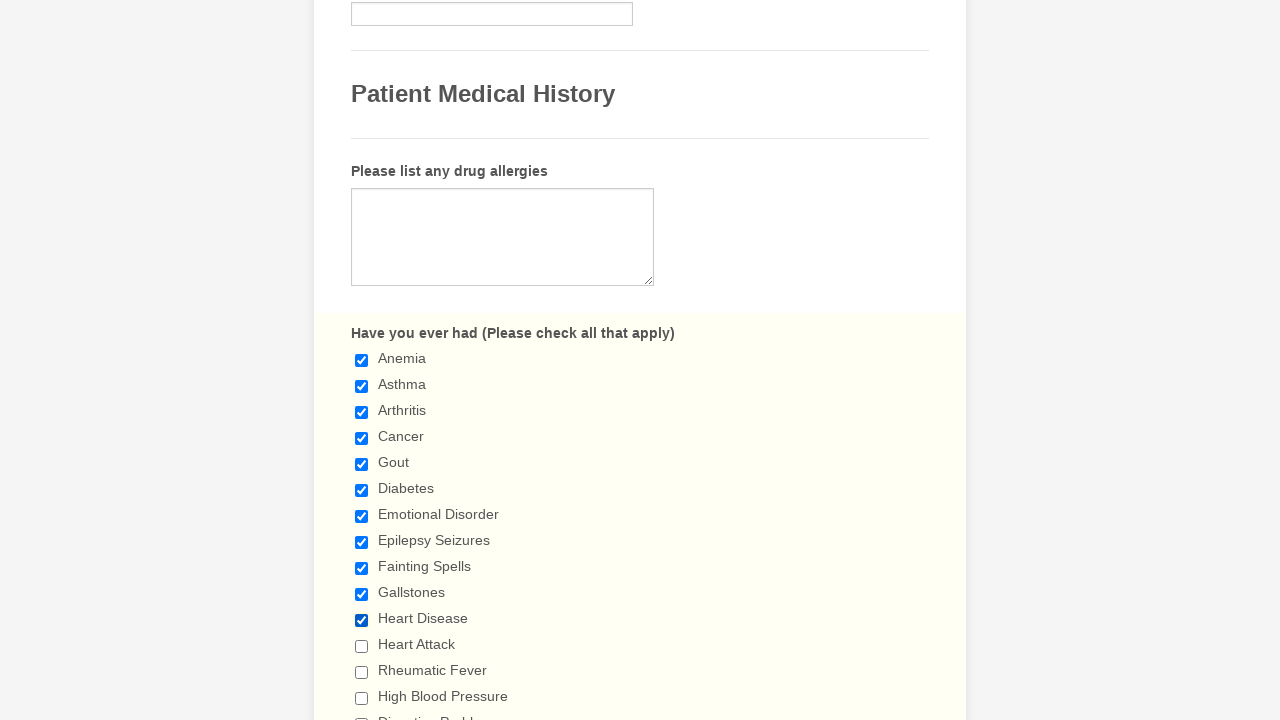

Clicked checkbox 12 to select it at (362, 646) on input[type='checkbox'] >> nth=11
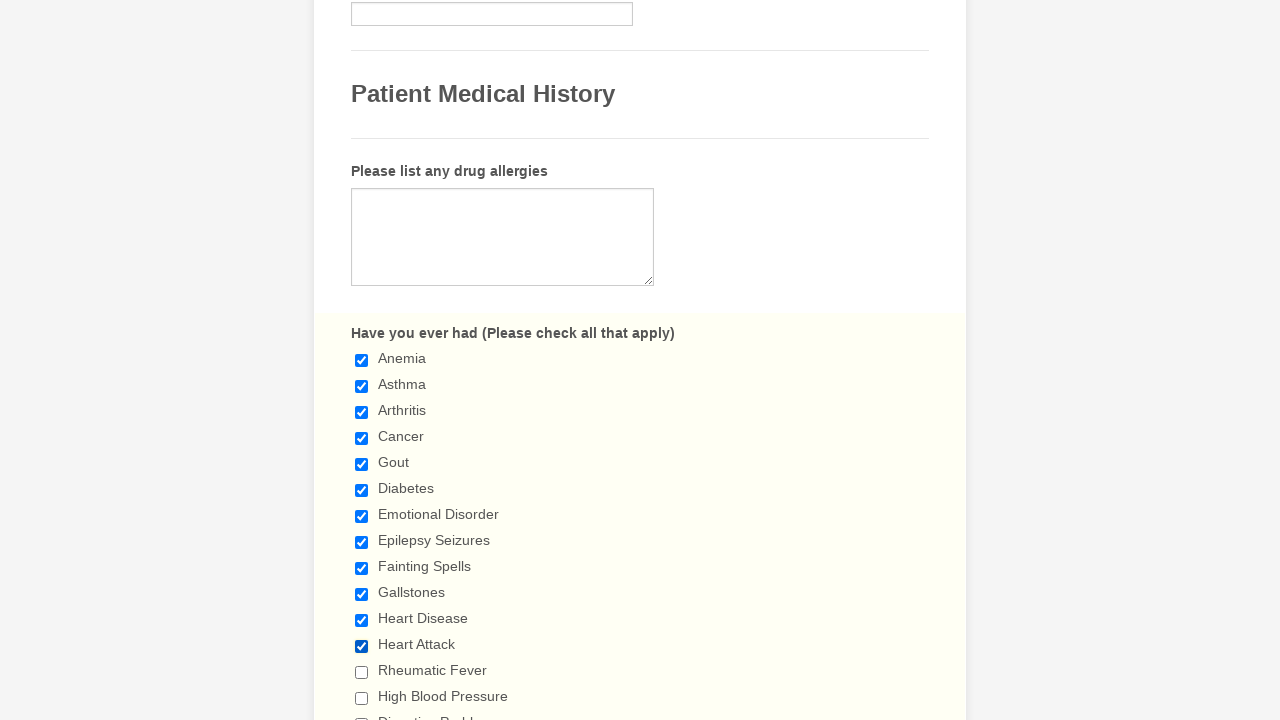

Clicked checkbox 13 to select it at (362, 672) on input[type='checkbox'] >> nth=12
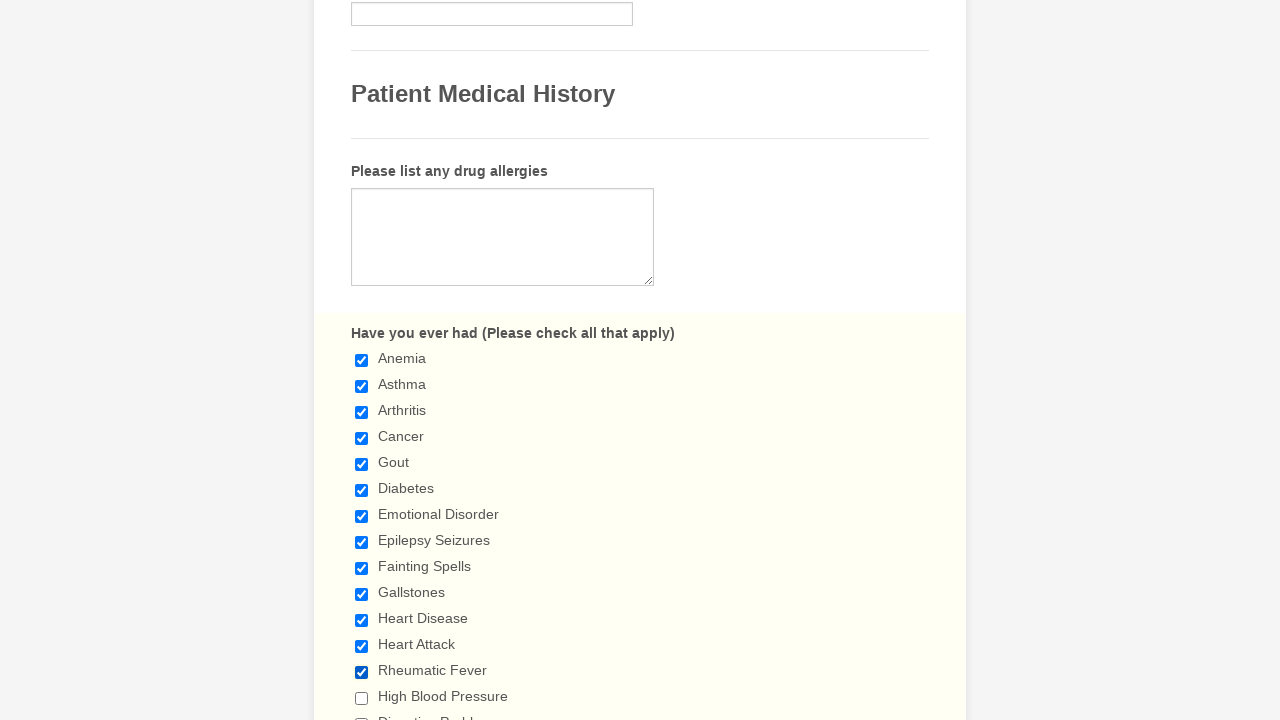

Clicked checkbox 14 to select it at (362, 698) on input[type='checkbox'] >> nth=13
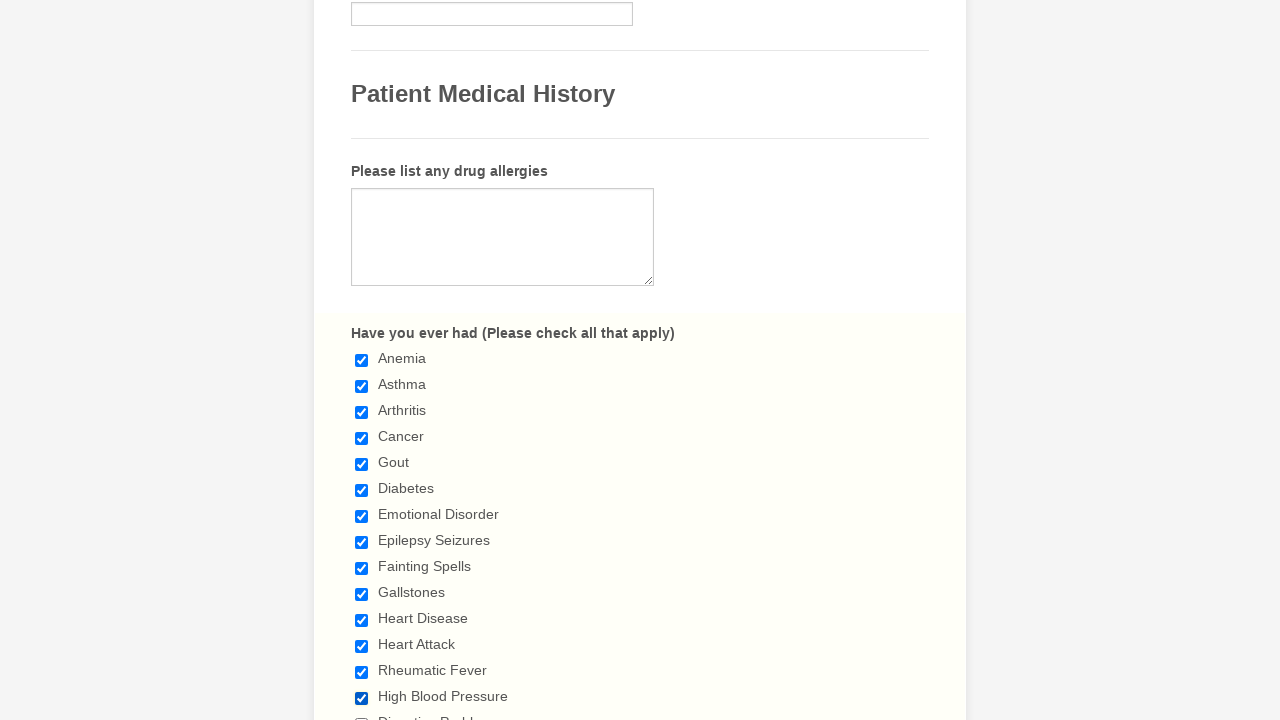

Clicked checkbox 15 to select it at (362, 714) on input[type='checkbox'] >> nth=14
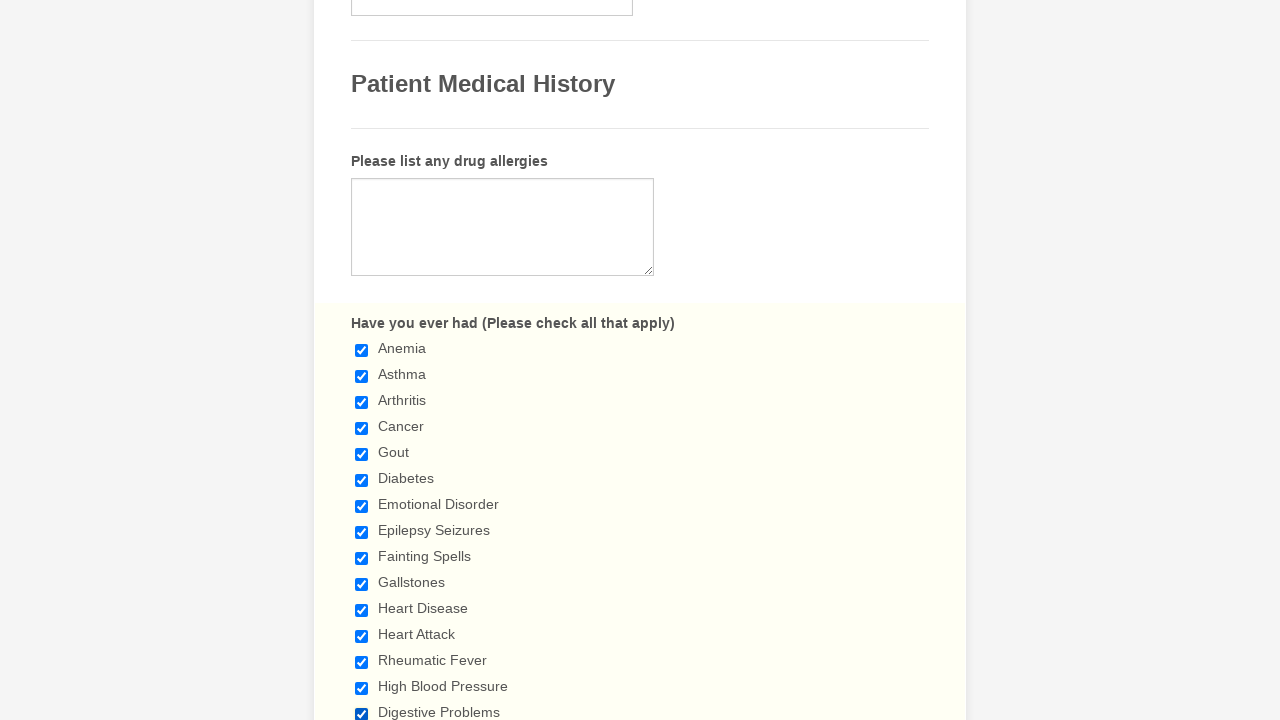

Clicked checkbox 16 to select it at (362, 360) on input[type='checkbox'] >> nth=15
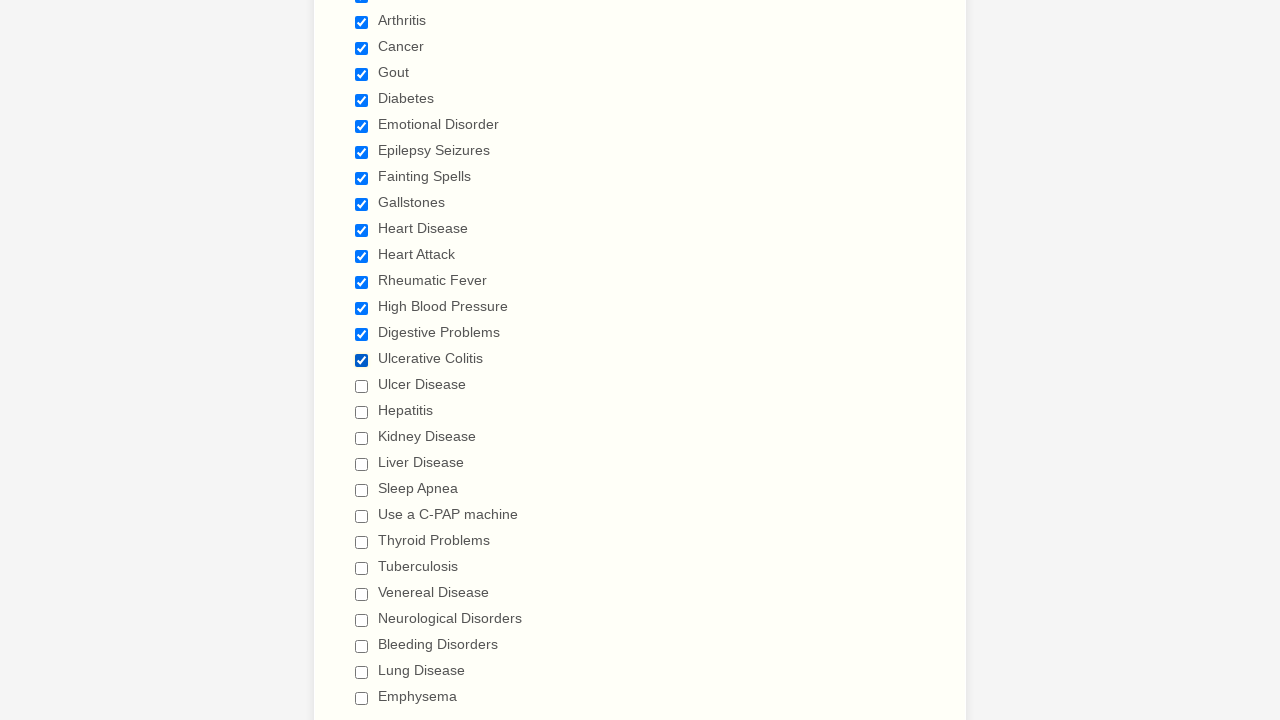

Clicked checkbox 17 to select it at (362, 386) on input[type='checkbox'] >> nth=16
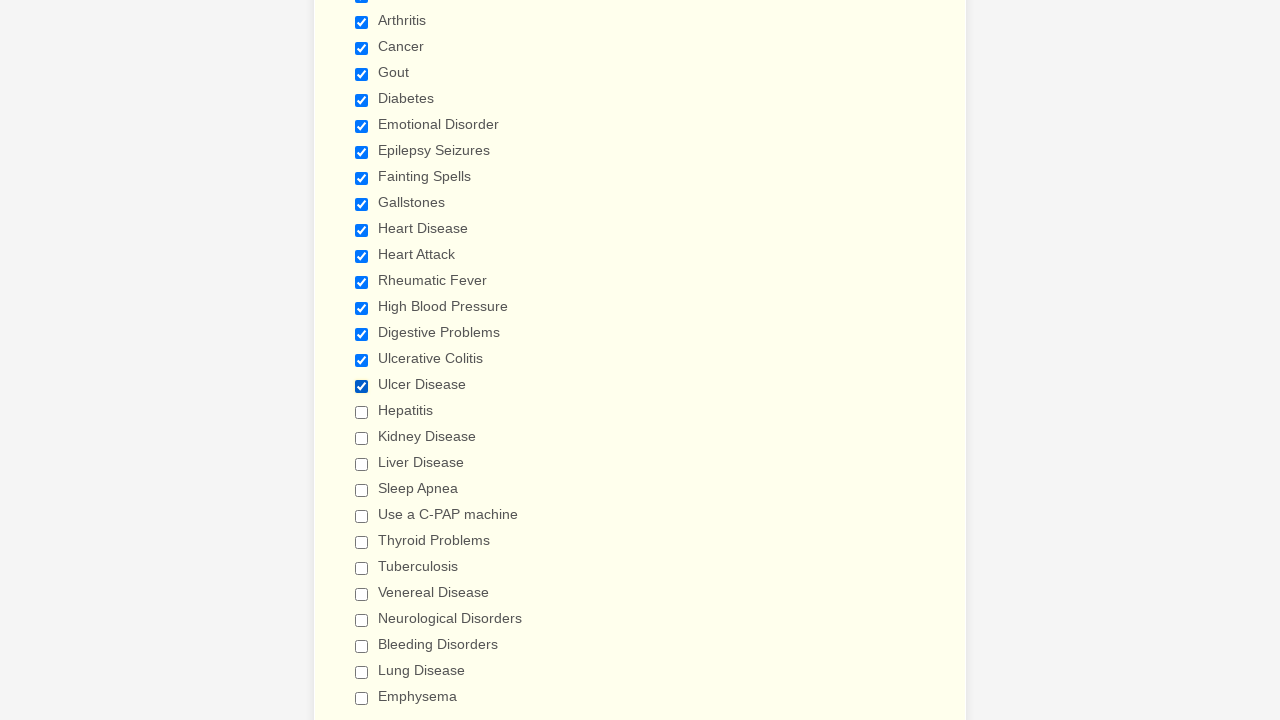

Clicked checkbox 18 to select it at (362, 412) on input[type='checkbox'] >> nth=17
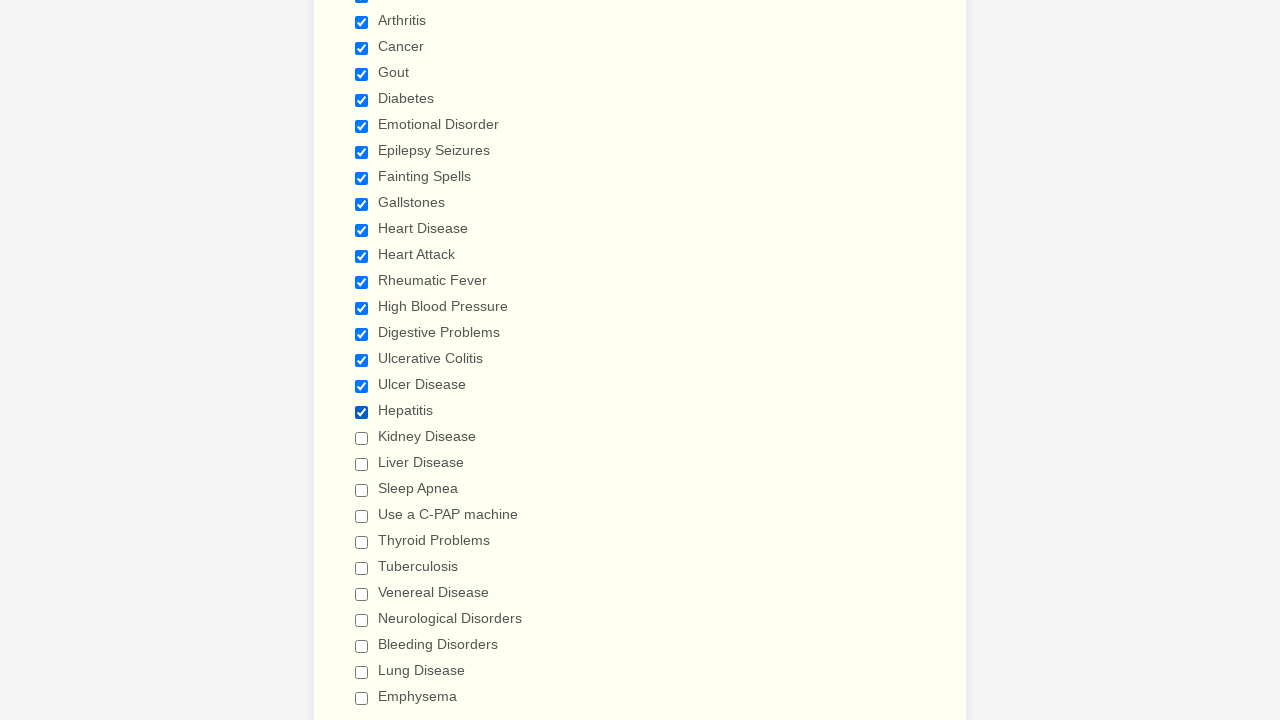

Clicked checkbox 19 to select it at (362, 438) on input[type='checkbox'] >> nth=18
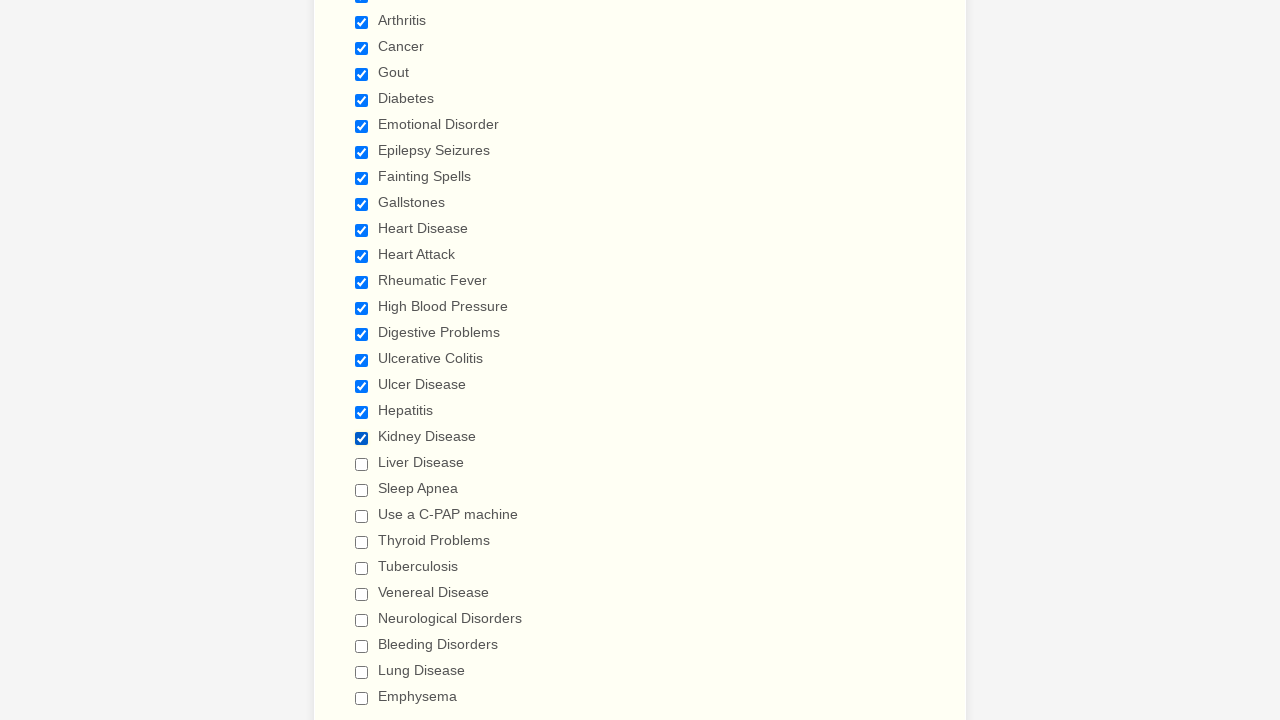

Clicked checkbox 20 to select it at (362, 464) on input[type='checkbox'] >> nth=19
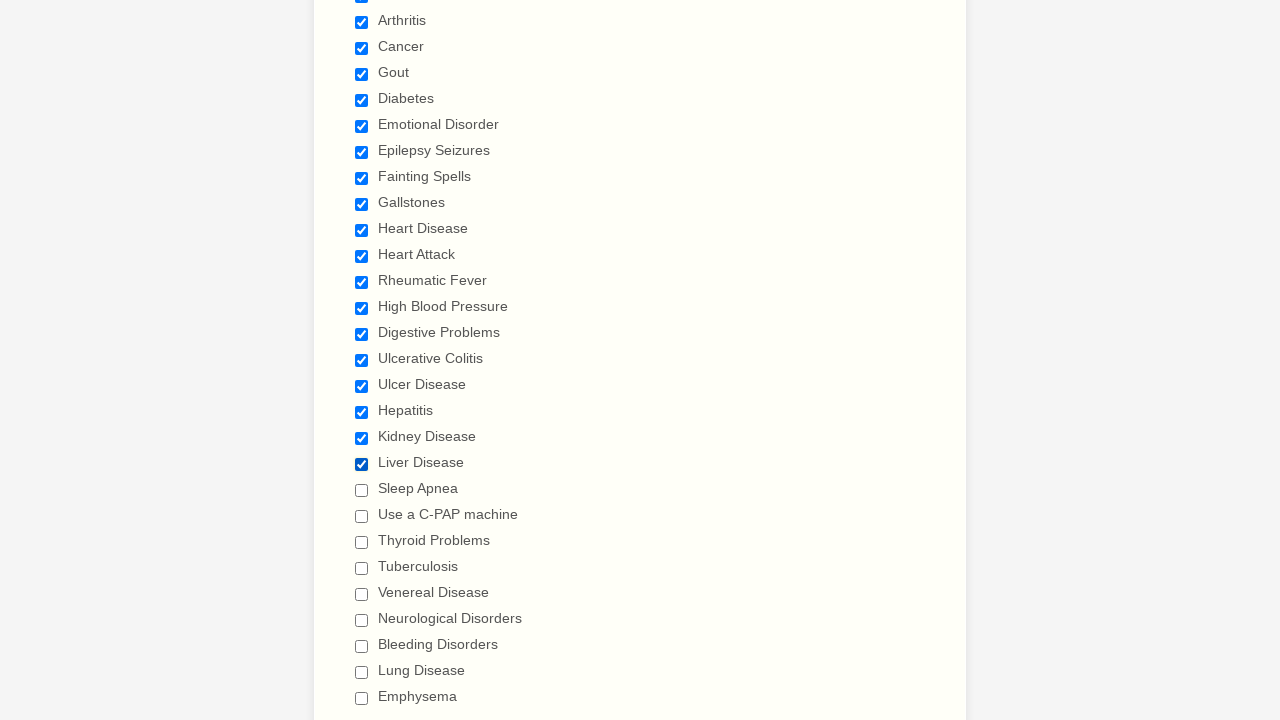

Clicked checkbox 21 to select it at (362, 490) on input[type='checkbox'] >> nth=20
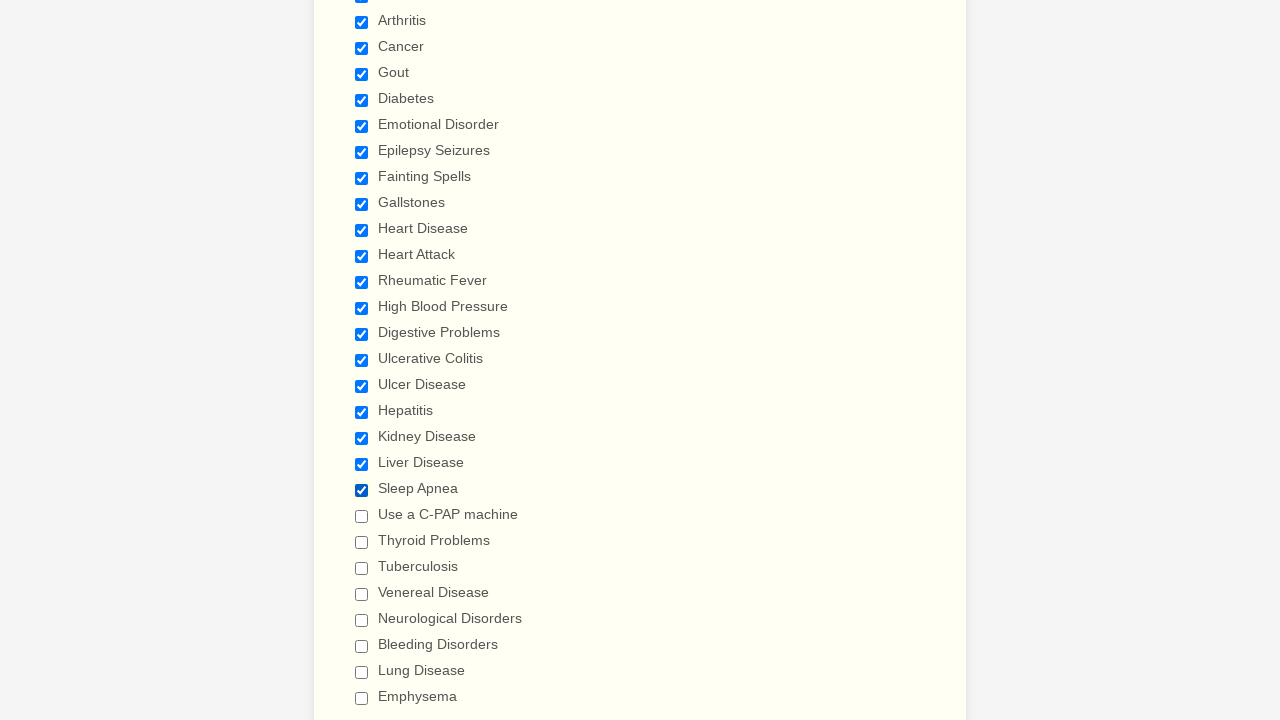

Clicked checkbox 22 to select it at (362, 516) on input[type='checkbox'] >> nth=21
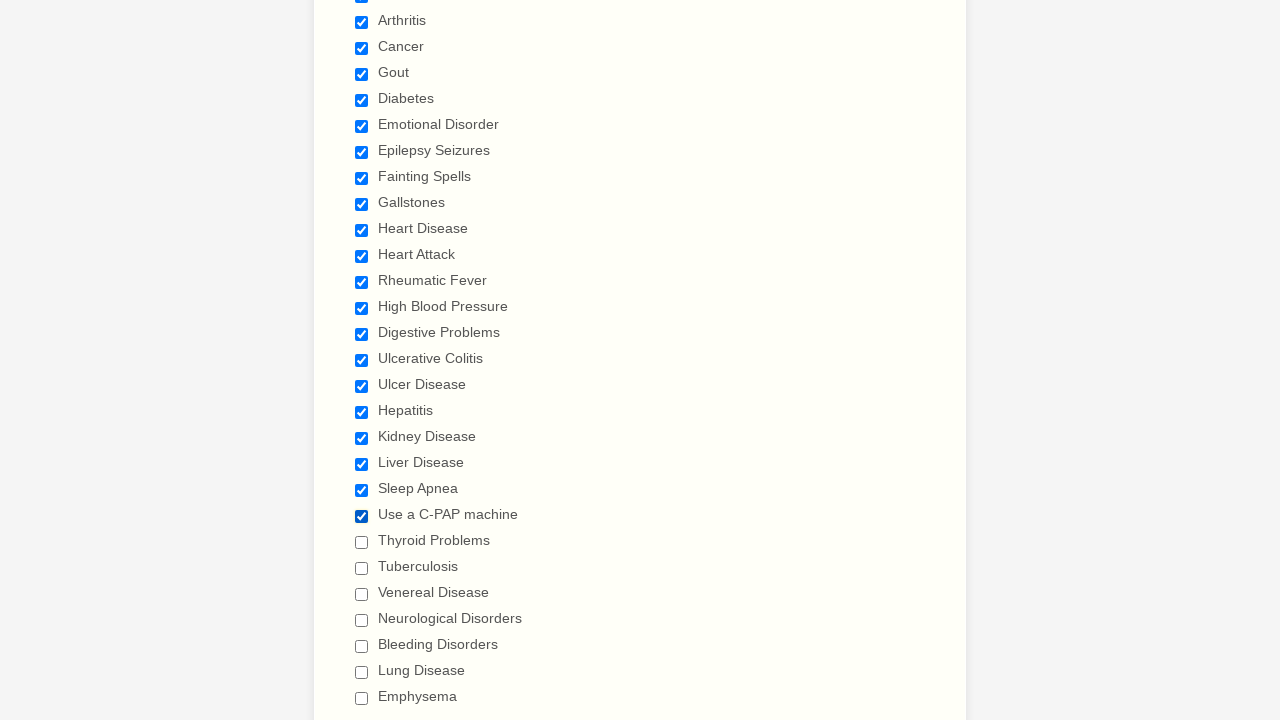

Clicked checkbox 23 to select it at (362, 542) on input[type='checkbox'] >> nth=22
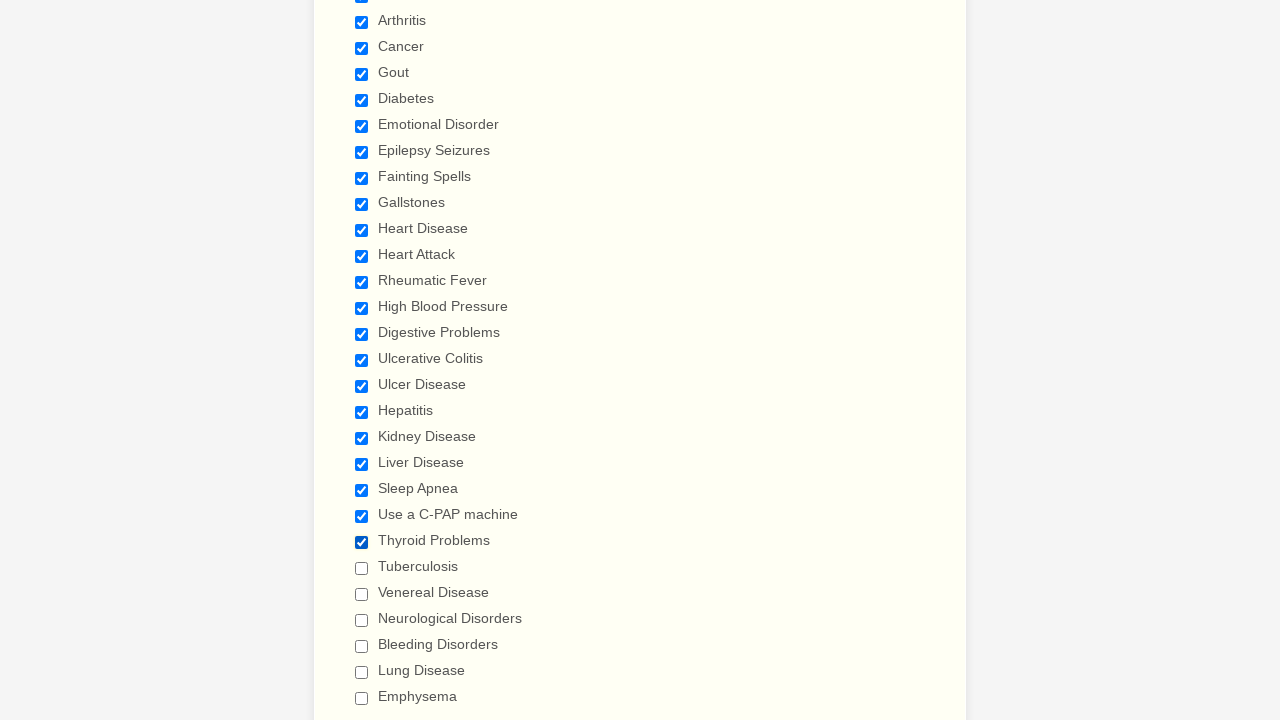

Clicked checkbox 24 to select it at (362, 568) on input[type='checkbox'] >> nth=23
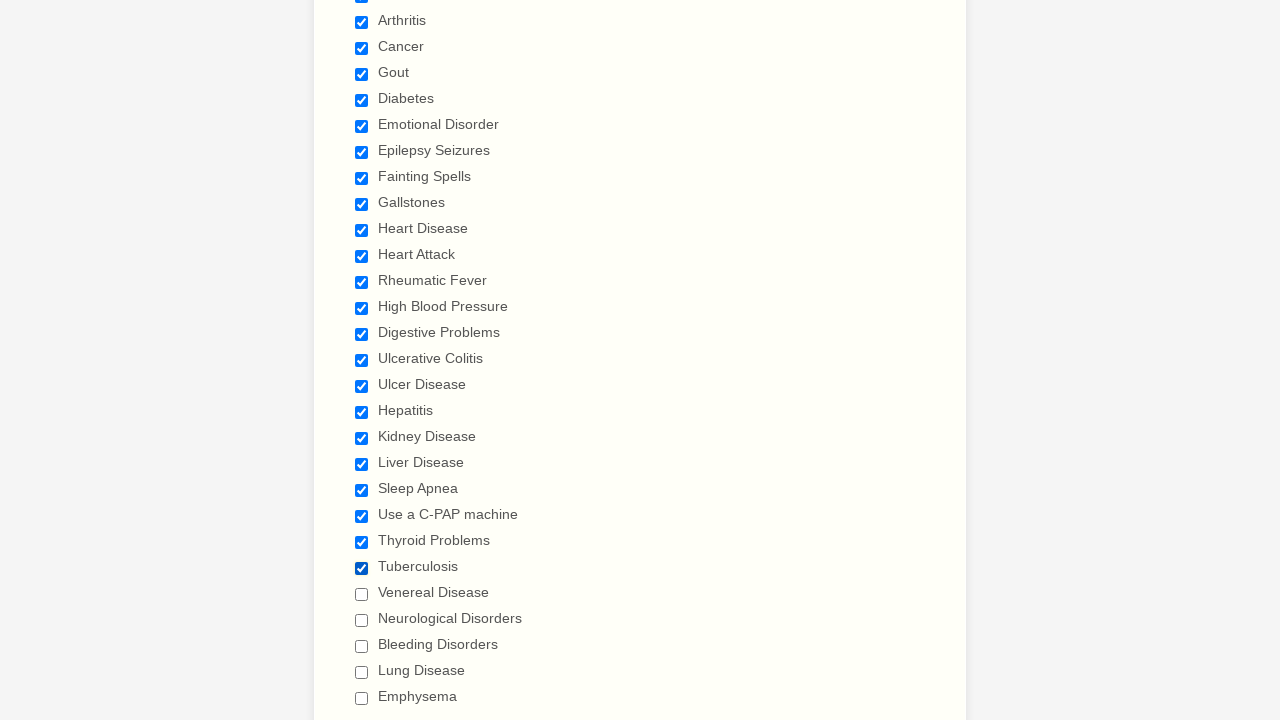

Clicked checkbox 25 to select it at (362, 594) on input[type='checkbox'] >> nth=24
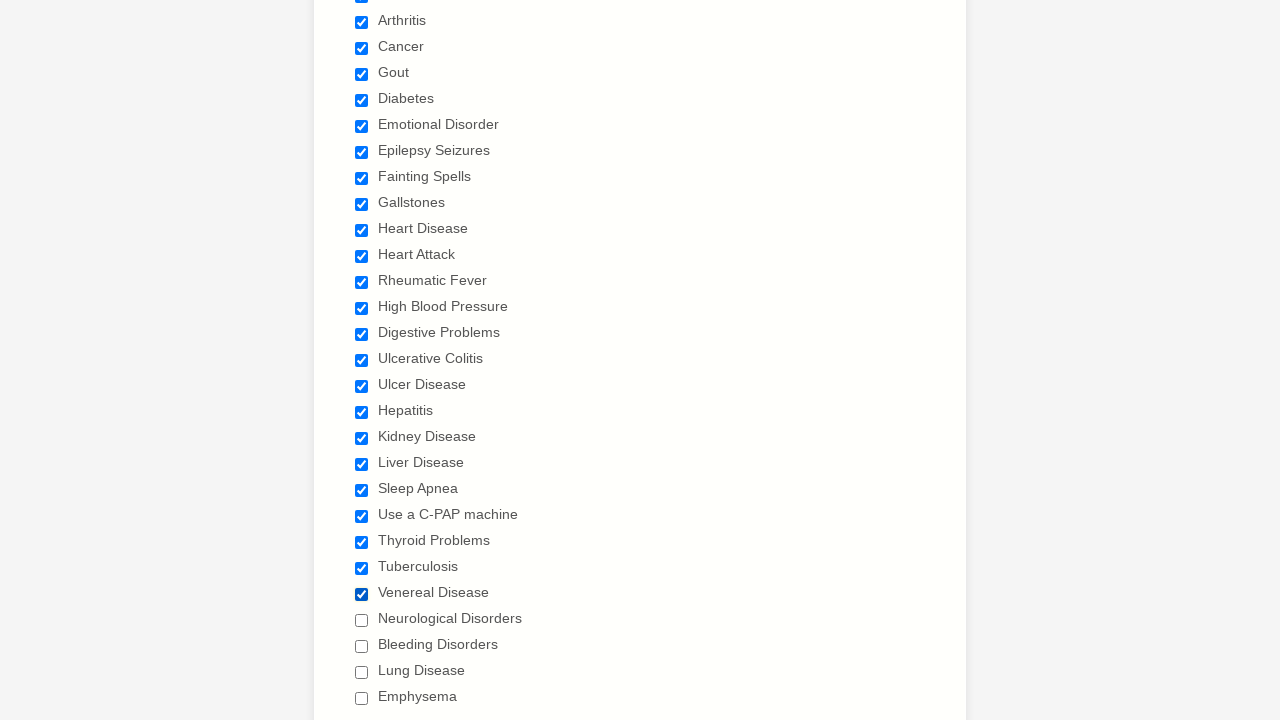

Clicked checkbox 26 to select it at (362, 620) on input[type='checkbox'] >> nth=25
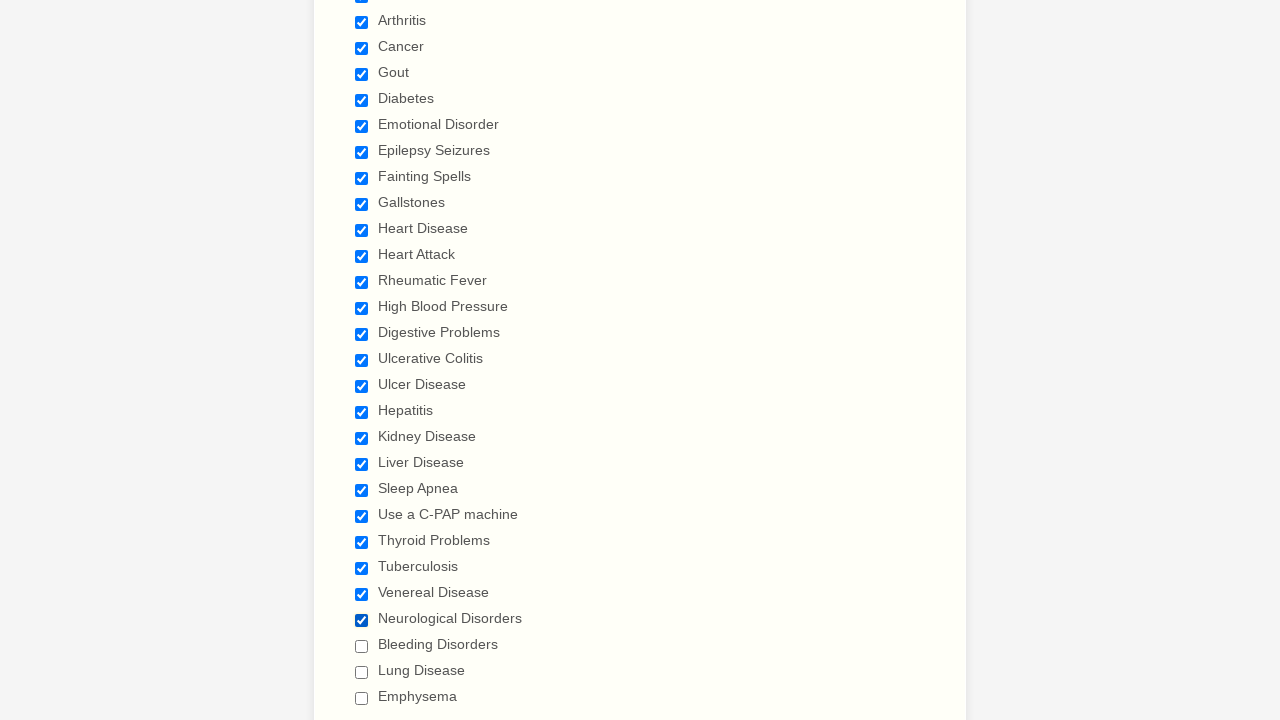

Clicked checkbox 27 to select it at (362, 646) on input[type='checkbox'] >> nth=26
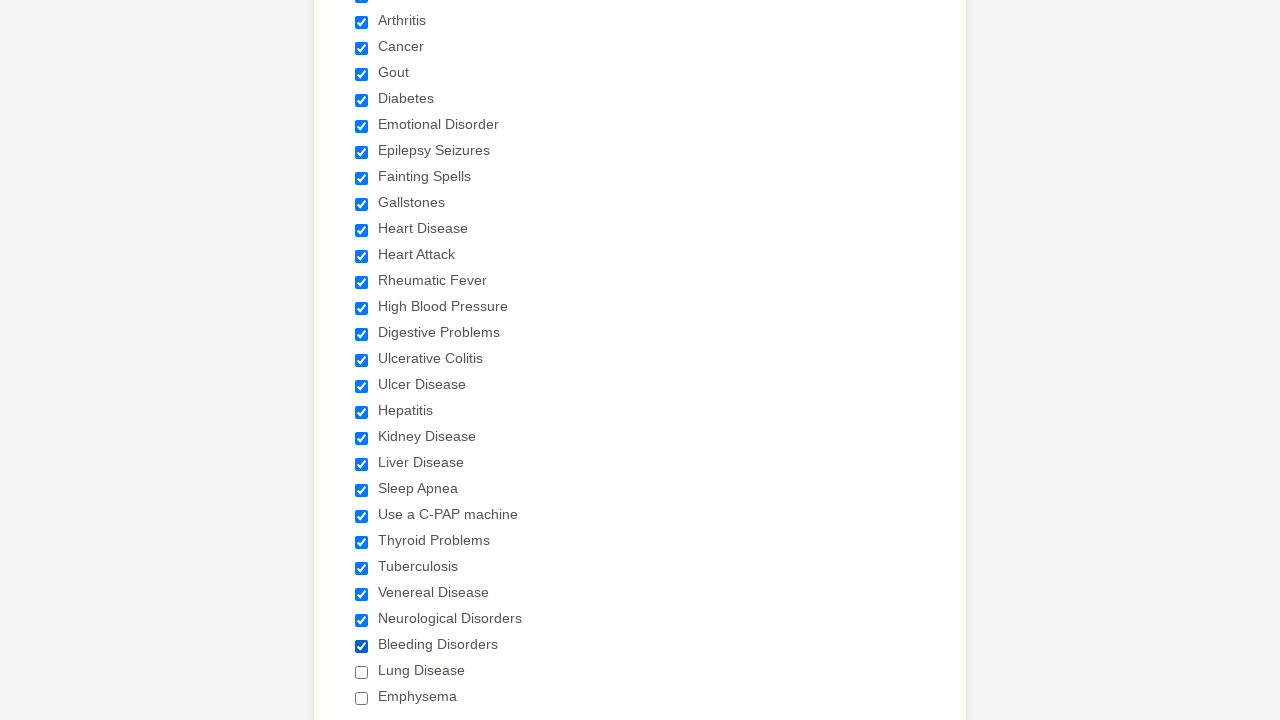

Clicked checkbox 28 to select it at (362, 672) on input[type='checkbox'] >> nth=27
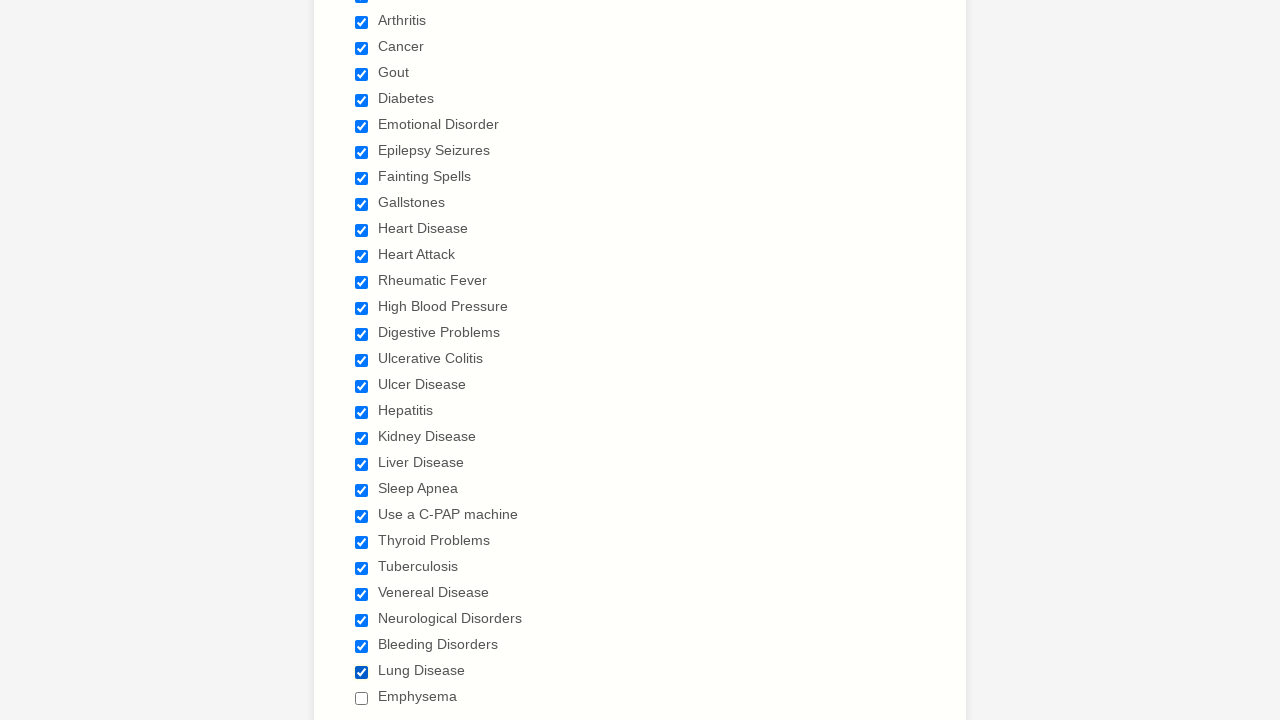

Clicked checkbox 29 to select it at (362, 698) on input[type='checkbox'] >> nth=28
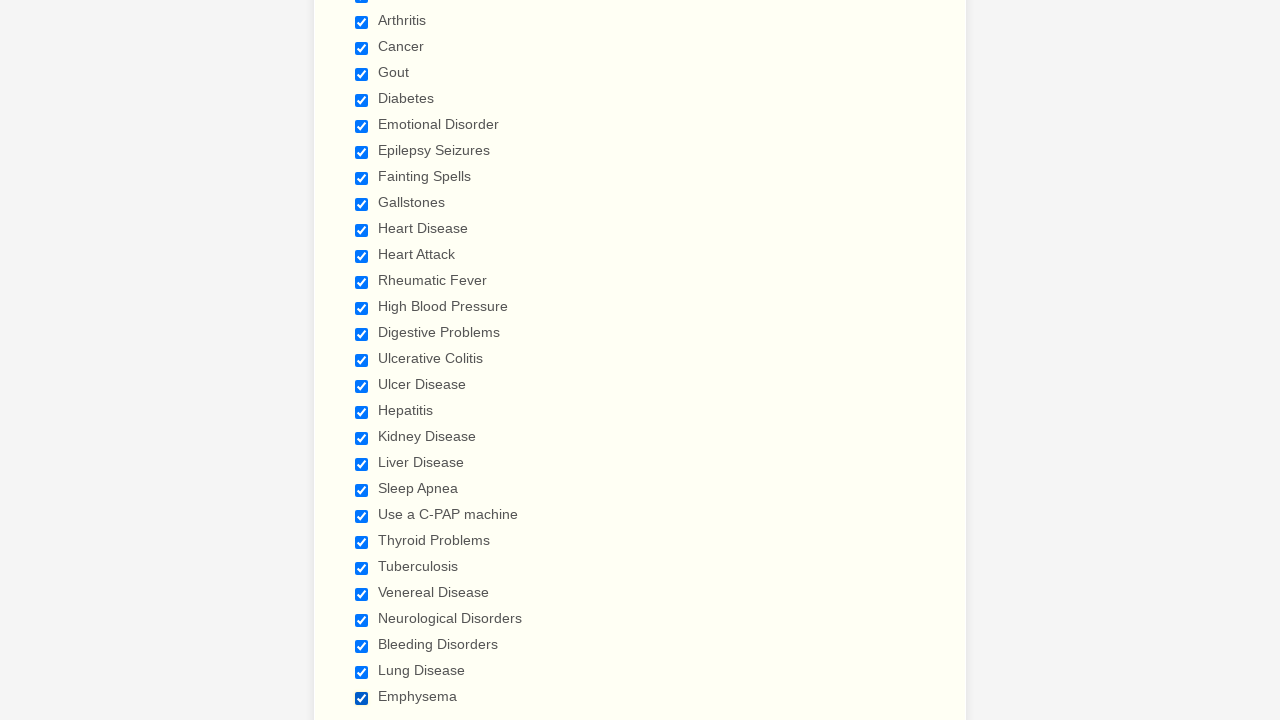

Verified checkbox 1 is selected
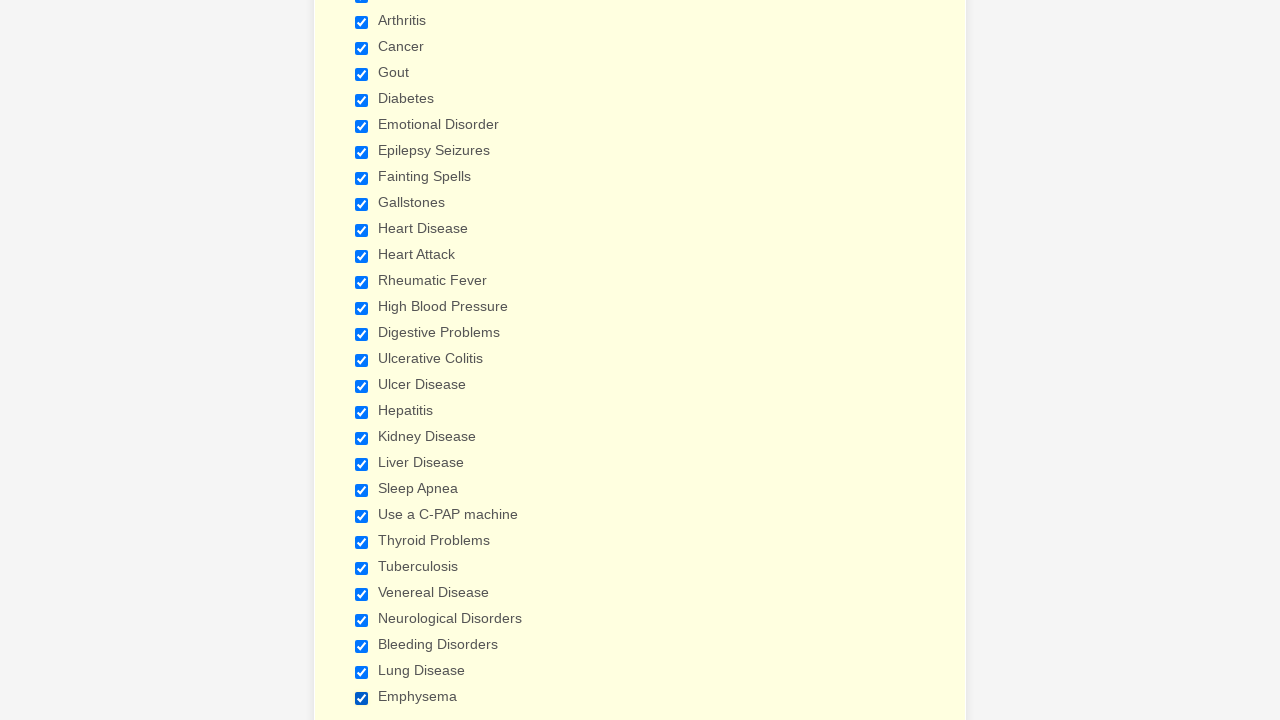

Verified checkbox 2 is selected
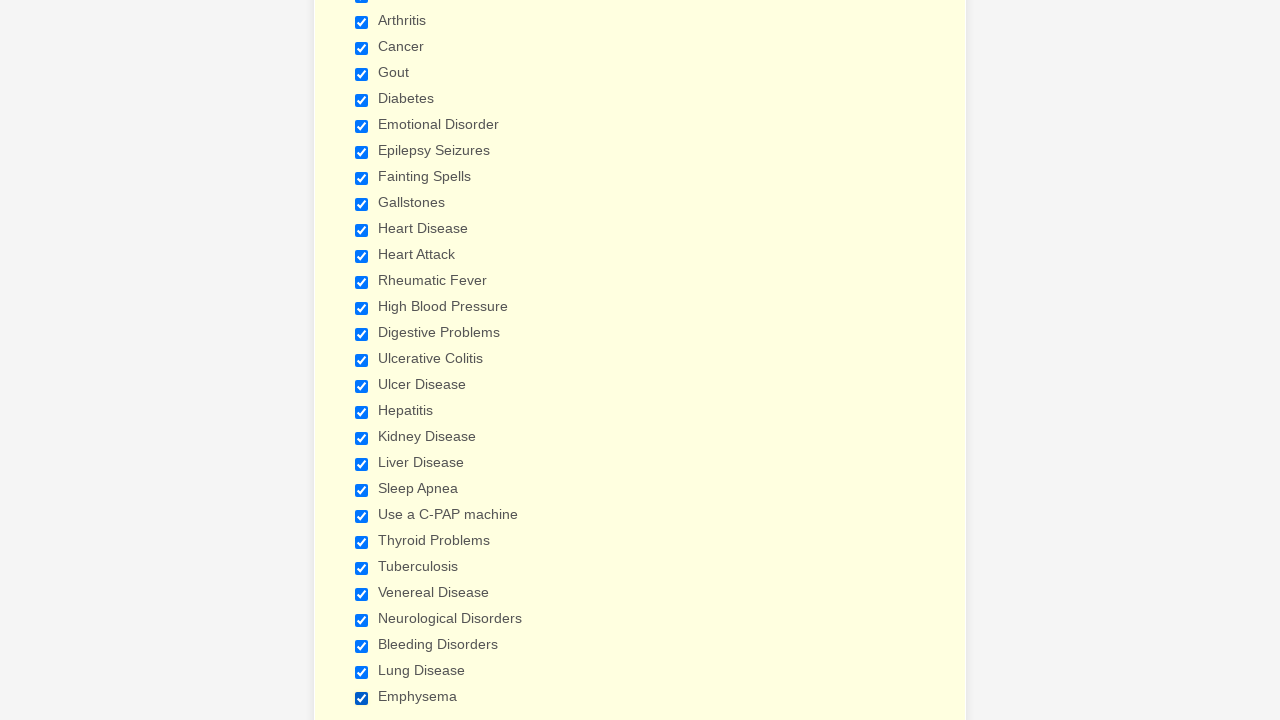

Verified checkbox 3 is selected
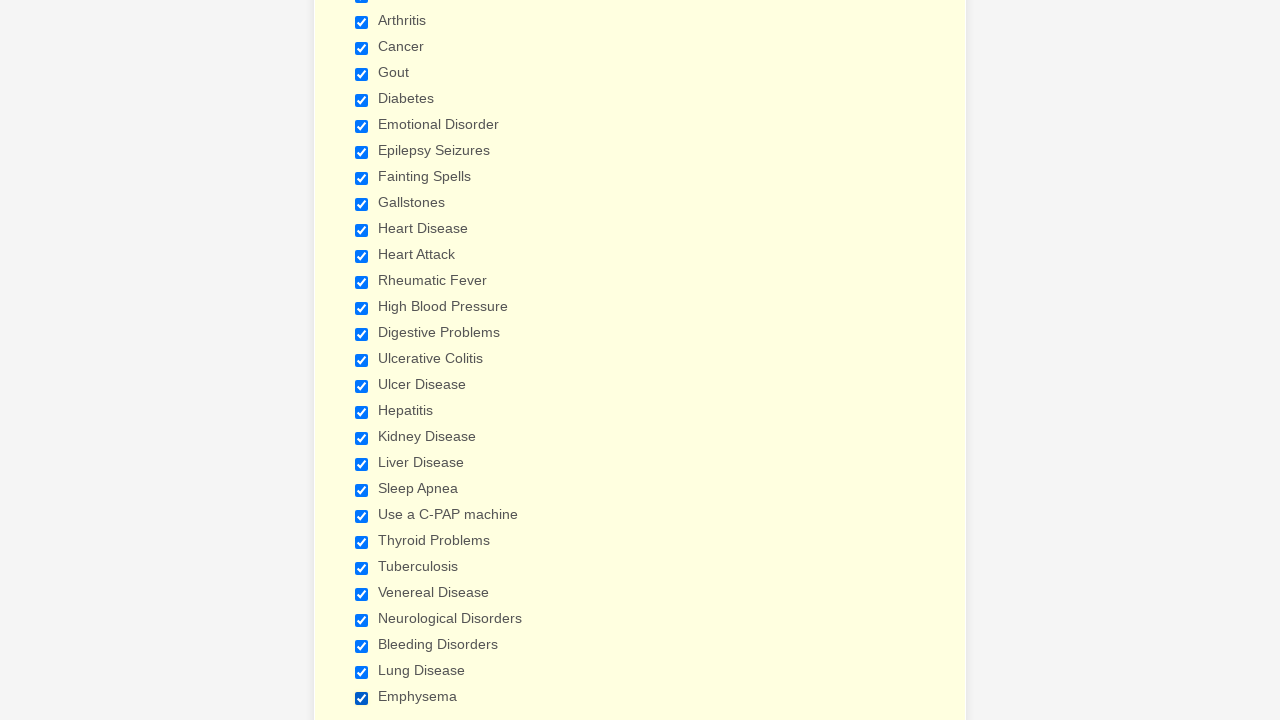

Verified checkbox 4 is selected
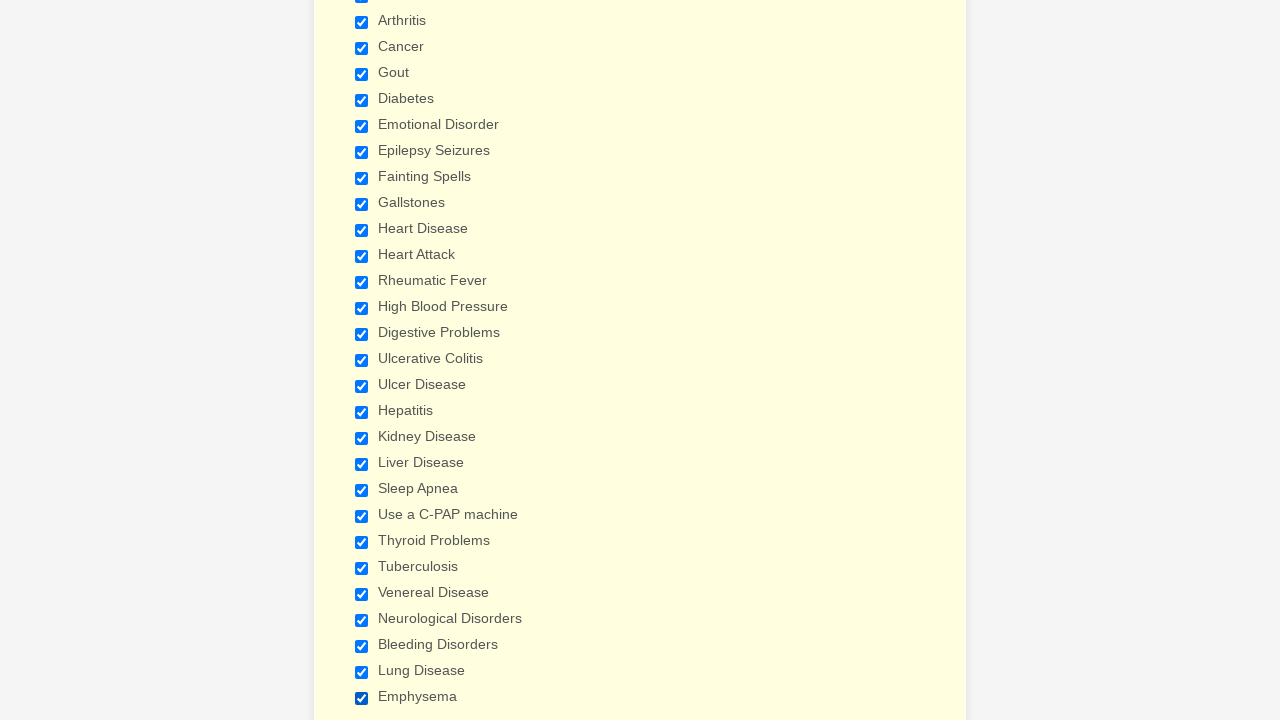

Verified checkbox 5 is selected
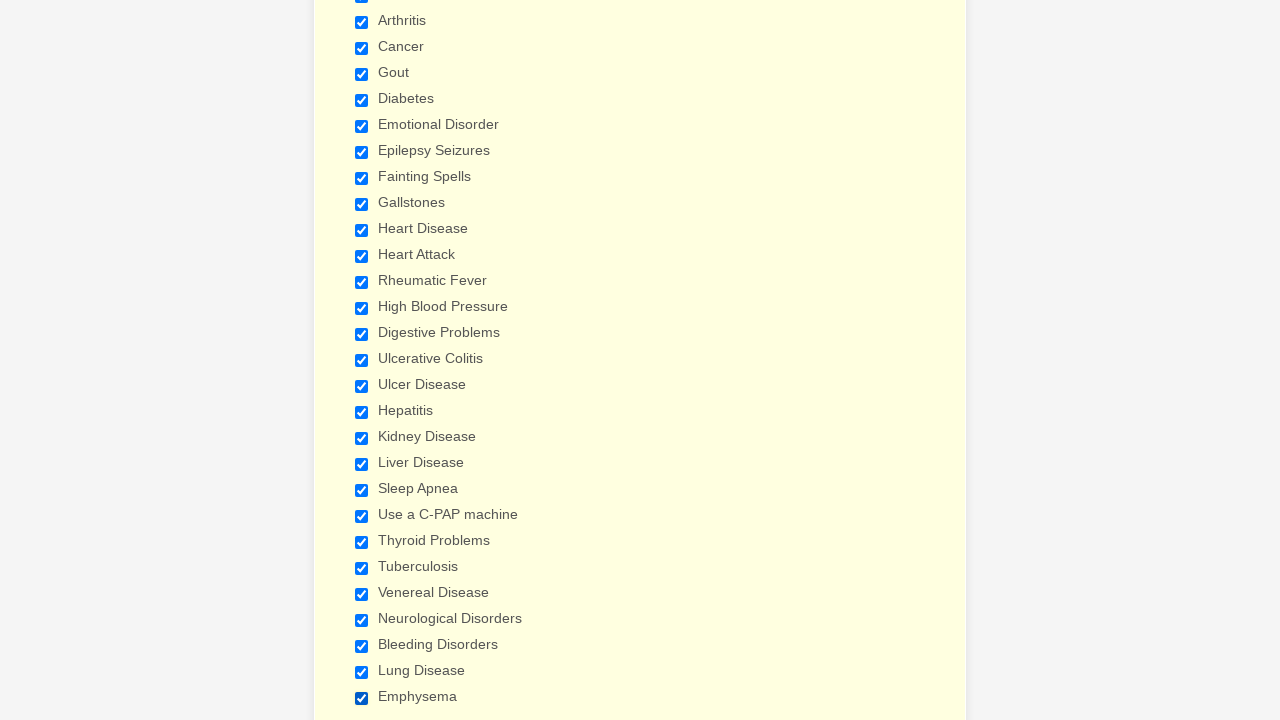

Verified checkbox 6 is selected
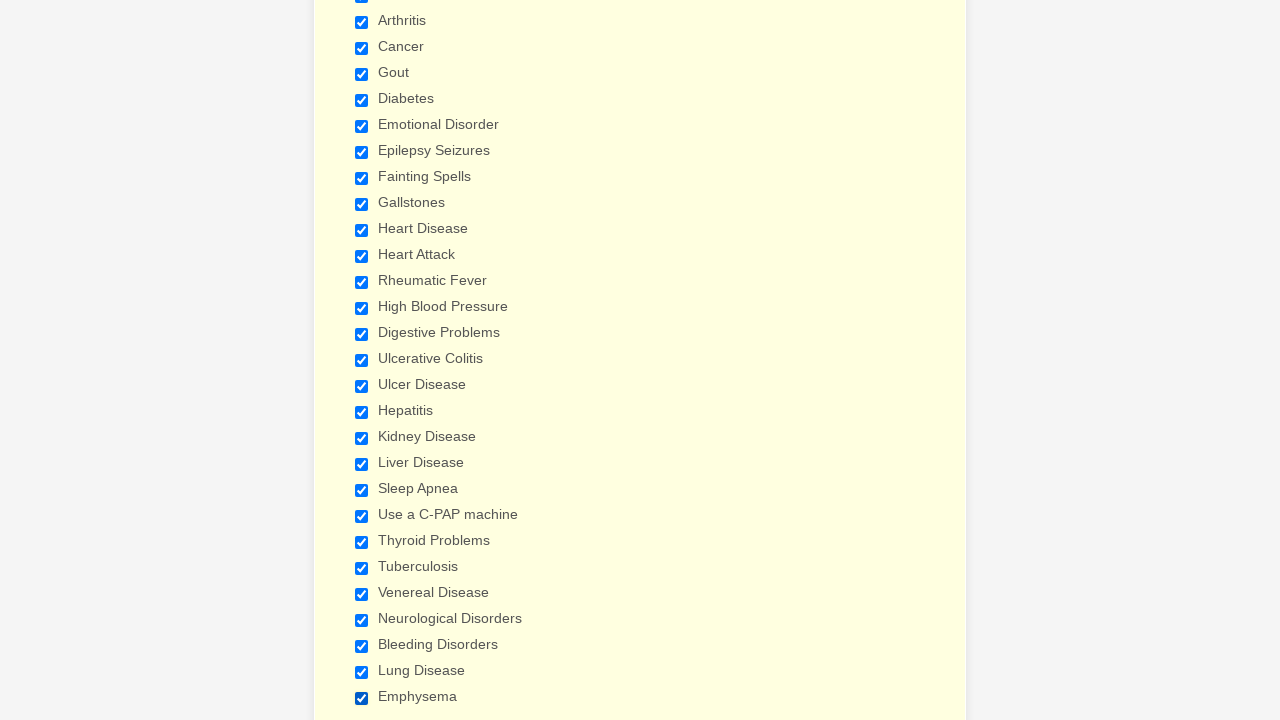

Verified checkbox 7 is selected
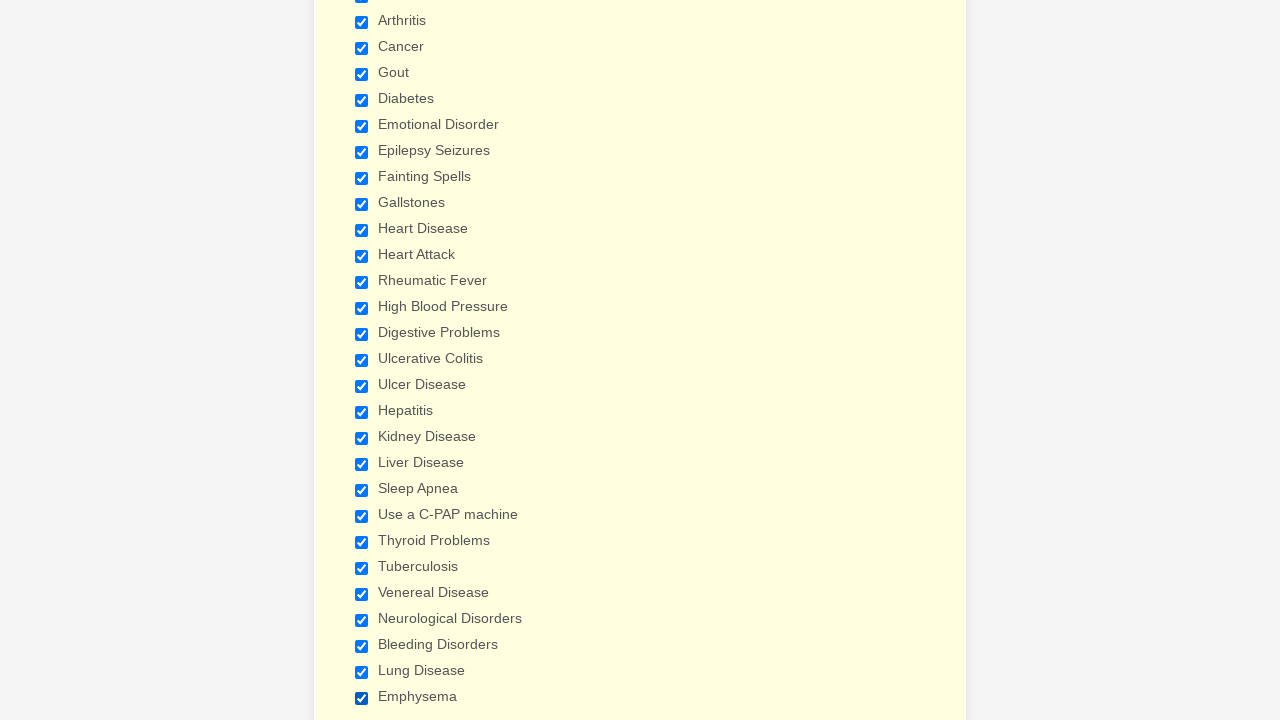

Verified checkbox 8 is selected
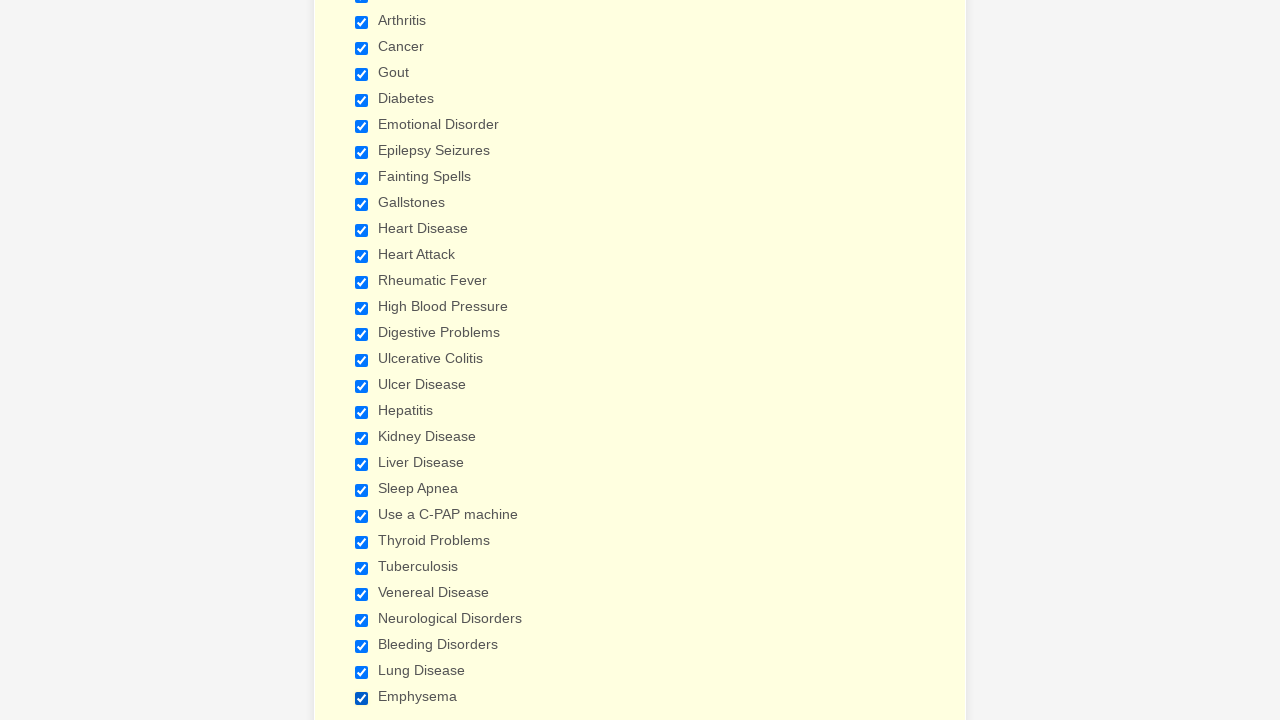

Verified checkbox 9 is selected
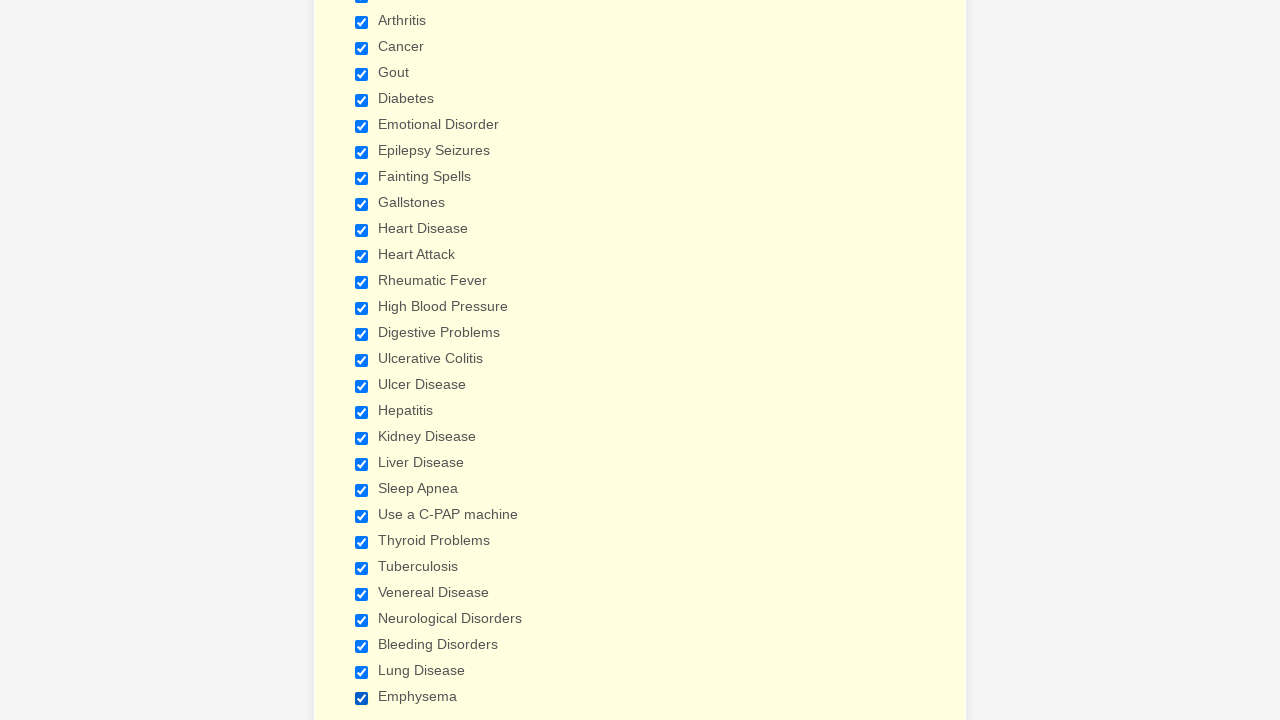

Verified checkbox 10 is selected
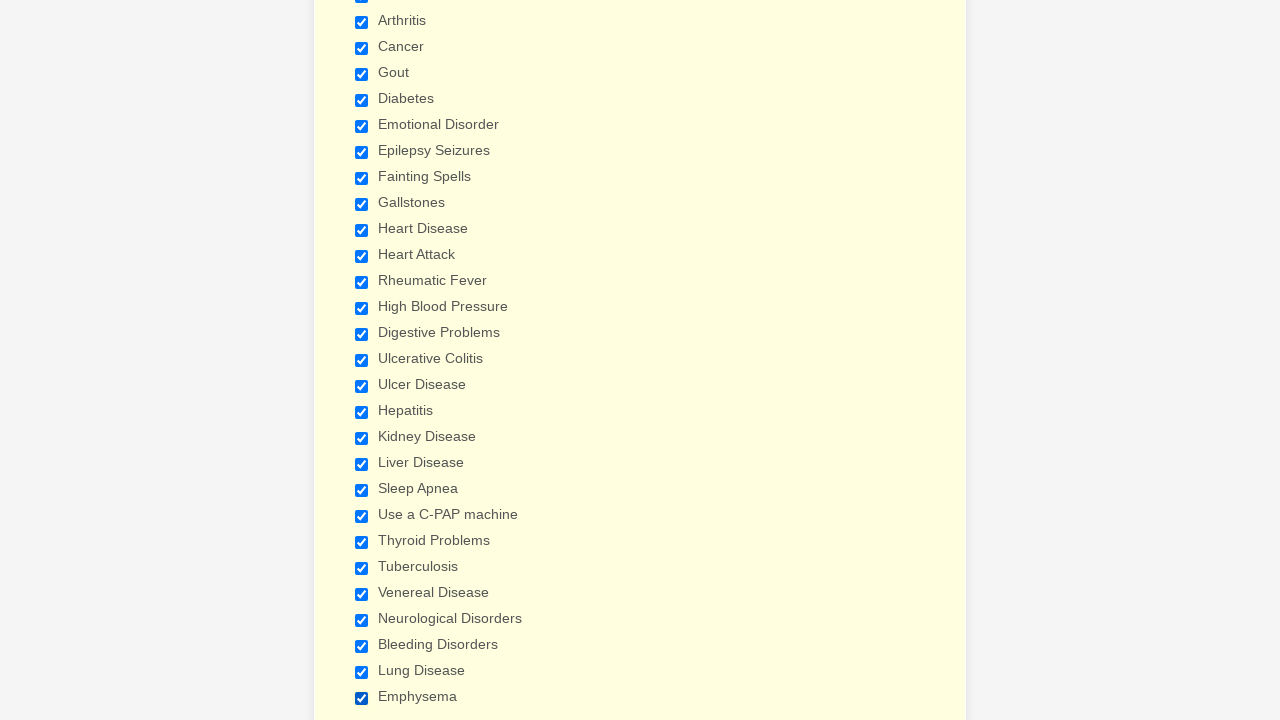

Verified checkbox 11 is selected
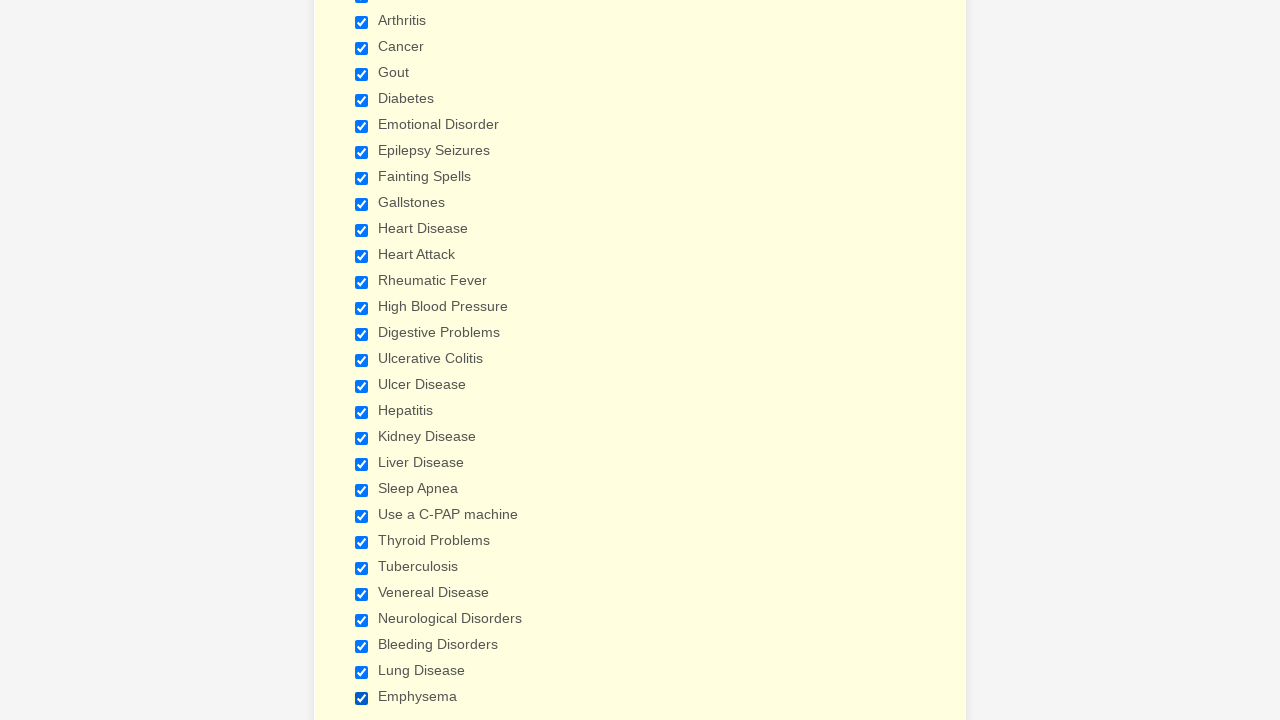

Verified checkbox 12 is selected
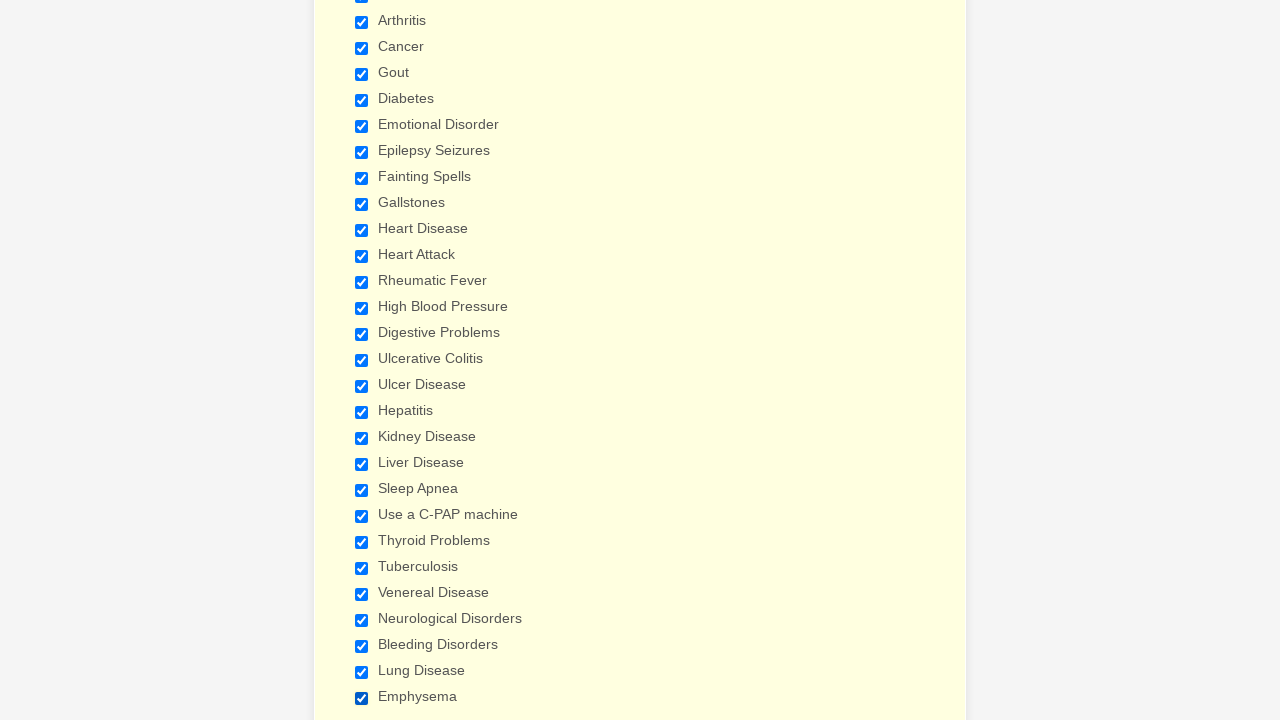

Verified checkbox 13 is selected
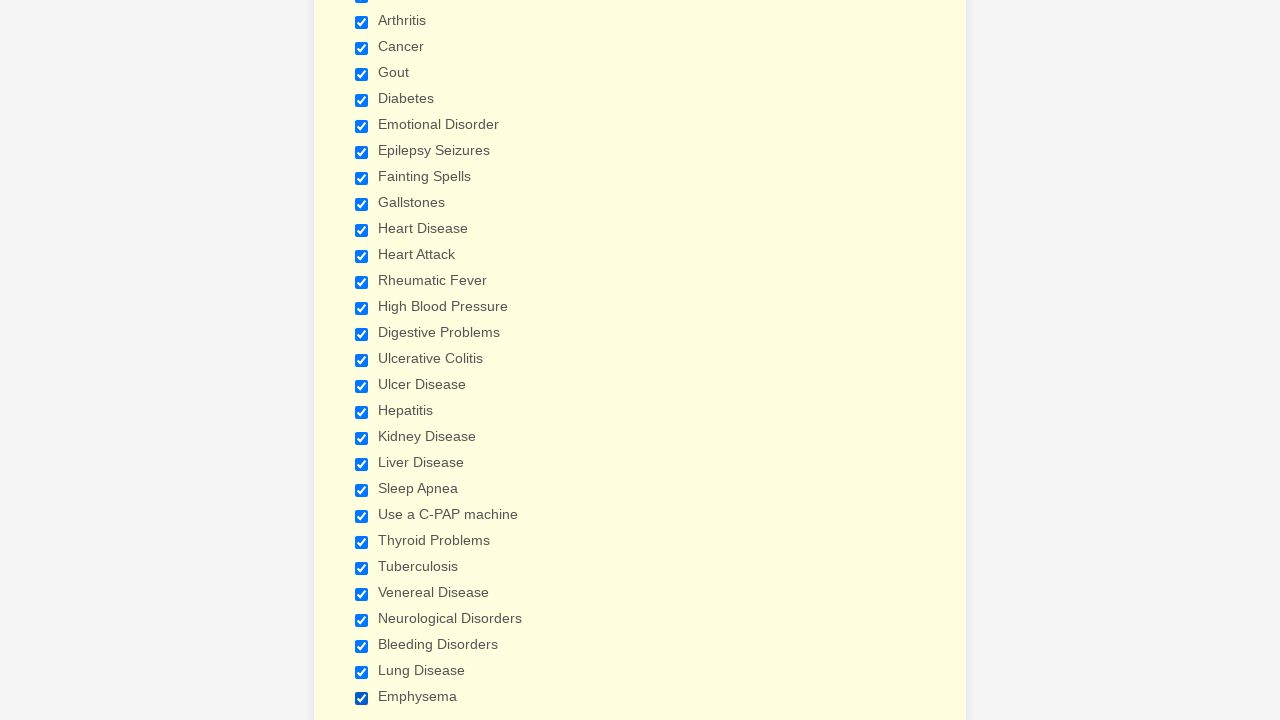

Verified checkbox 14 is selected
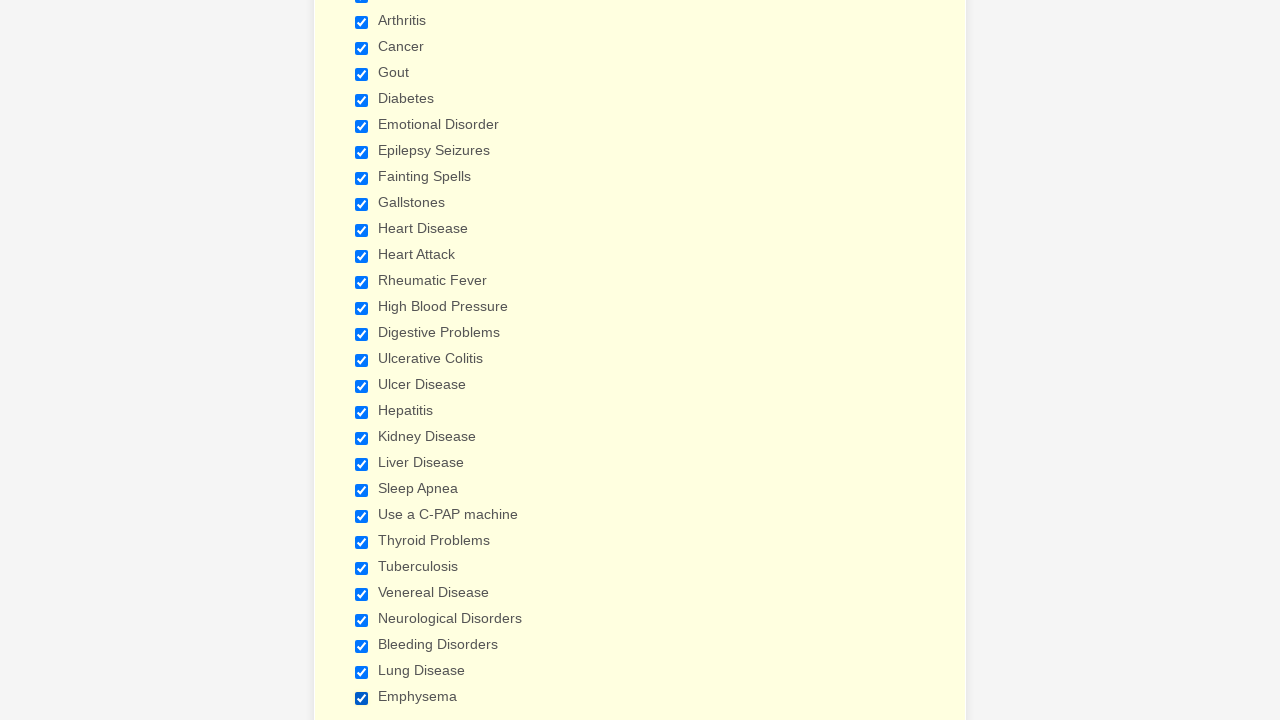

Verified checkbox 15 is selected
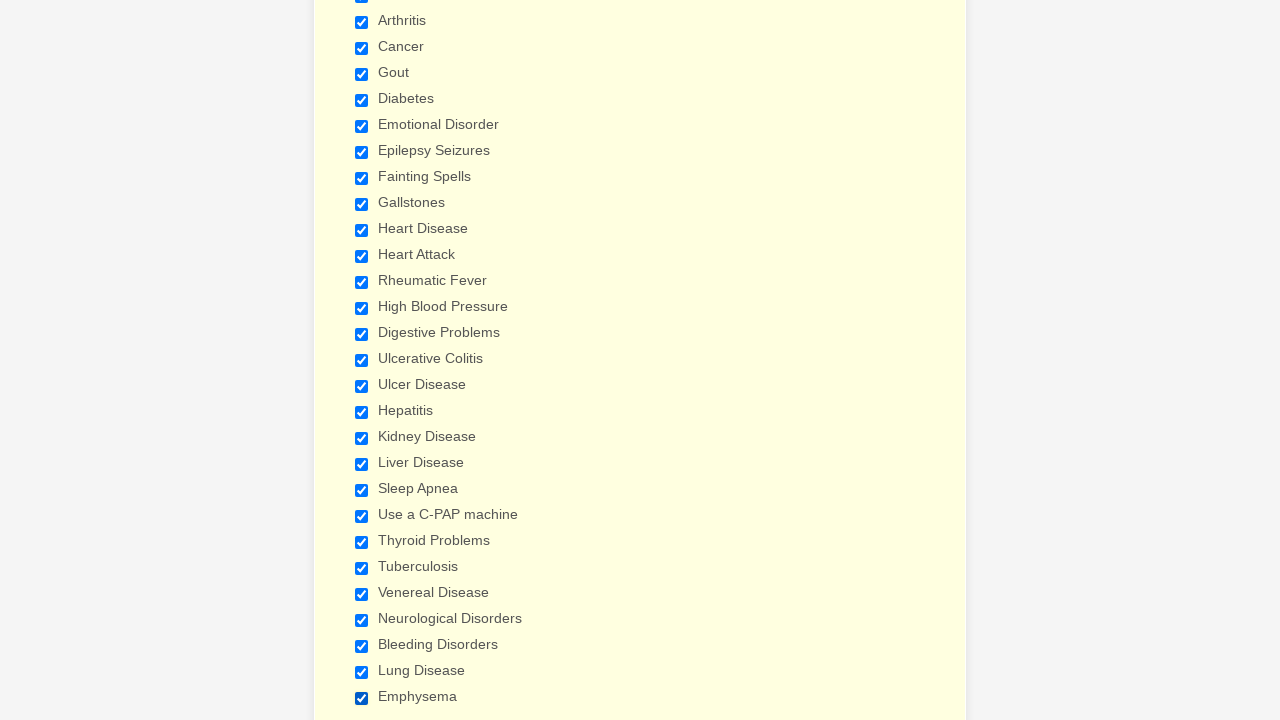

Verified checkbox 16 is selected
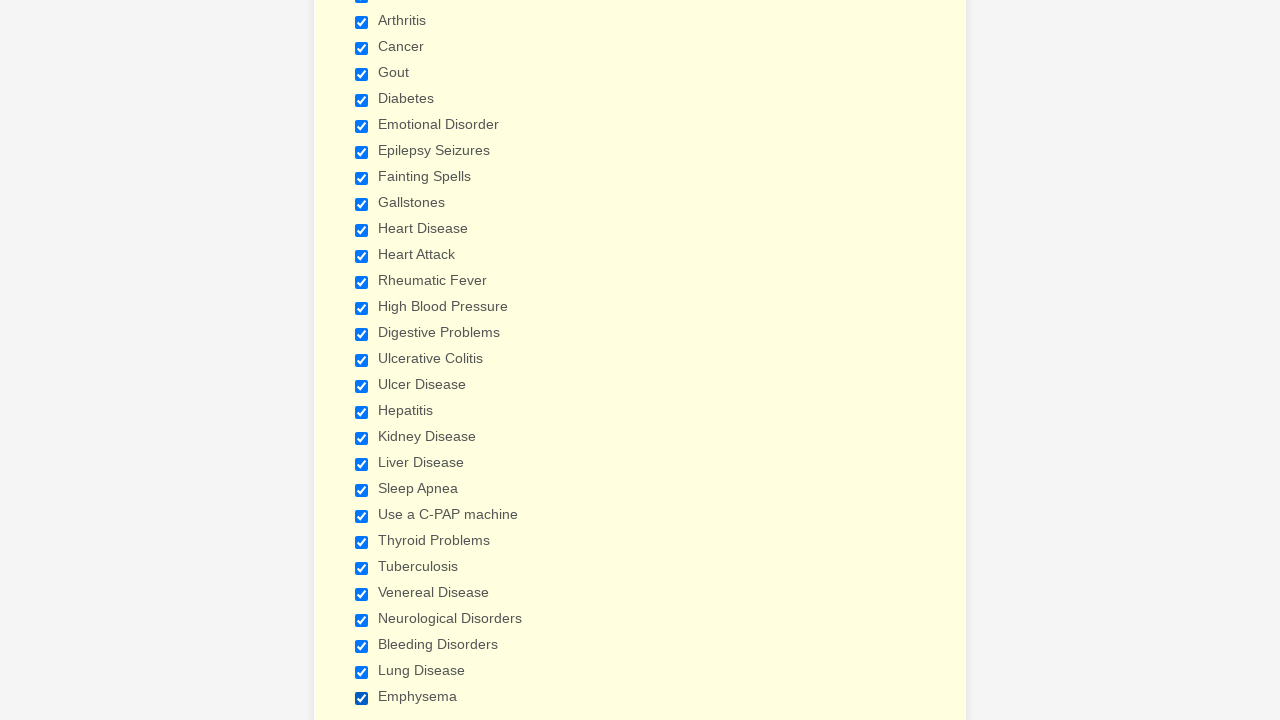

Verified checkbox 17 is selected
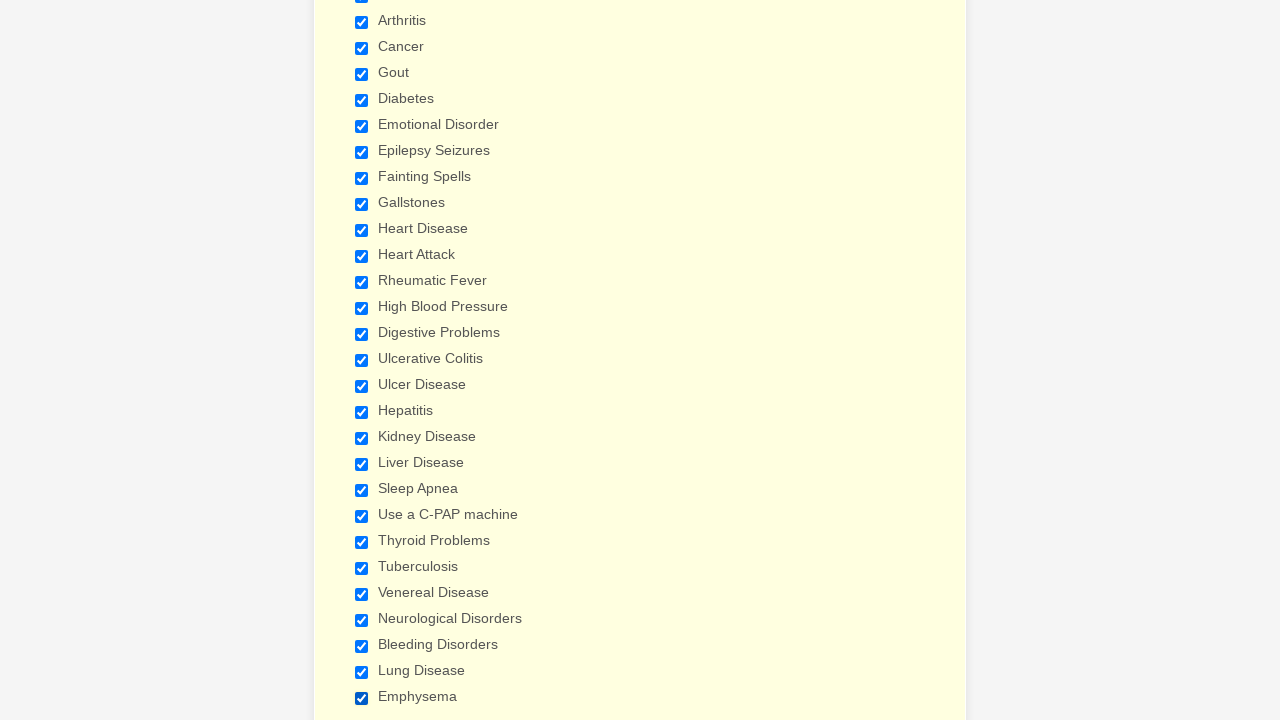

Verified checkbox 18 is selected
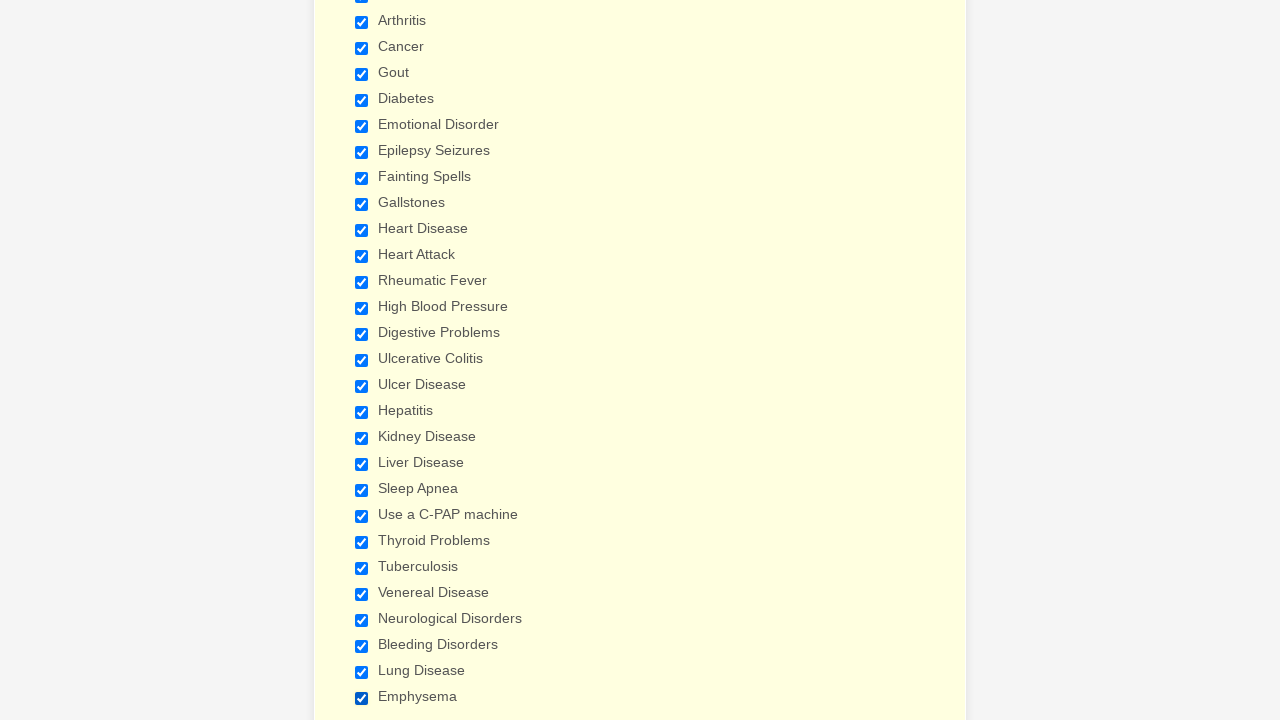

Verified checkbox 19 is selected
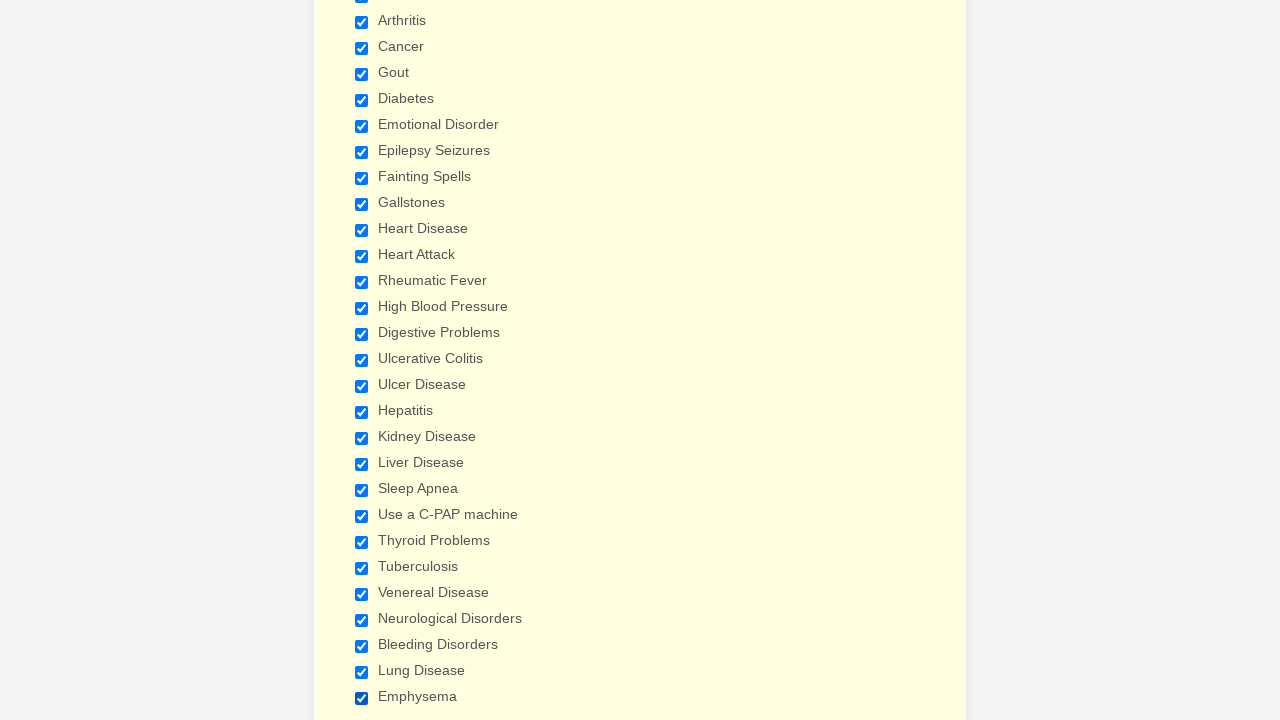

Verified checkbox 20 is selected
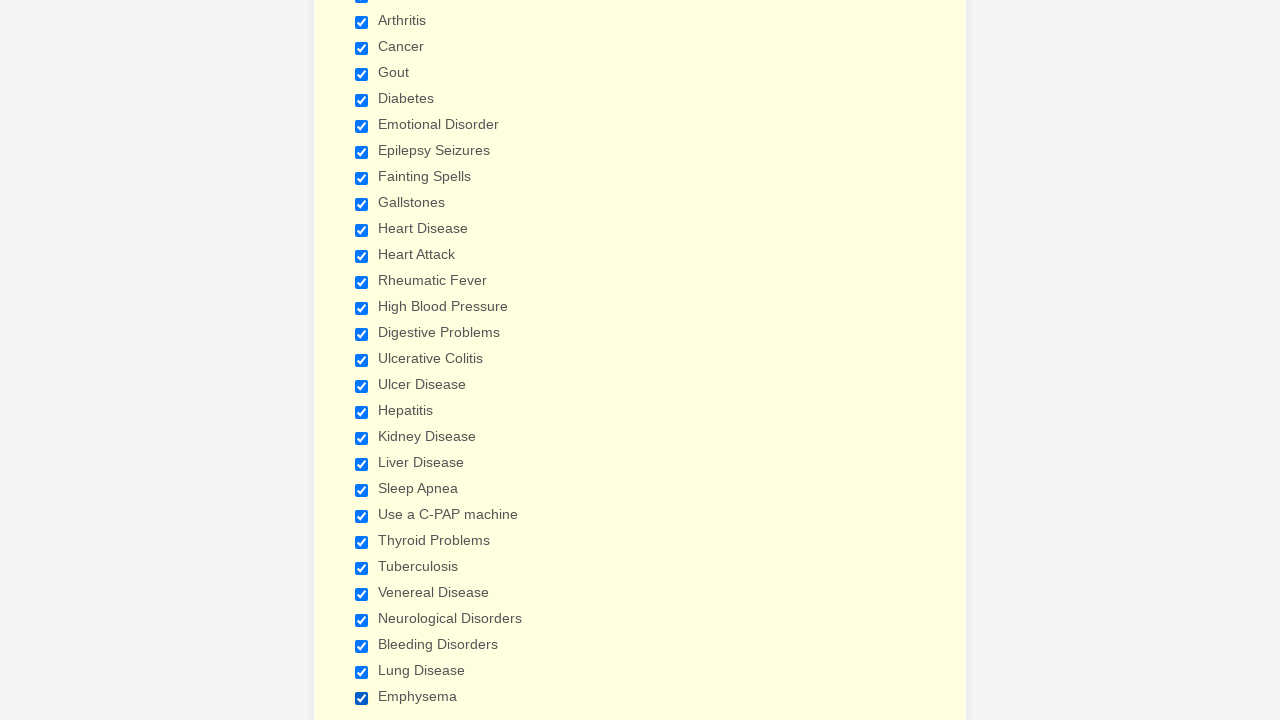

Verified checkbox 21 is selected
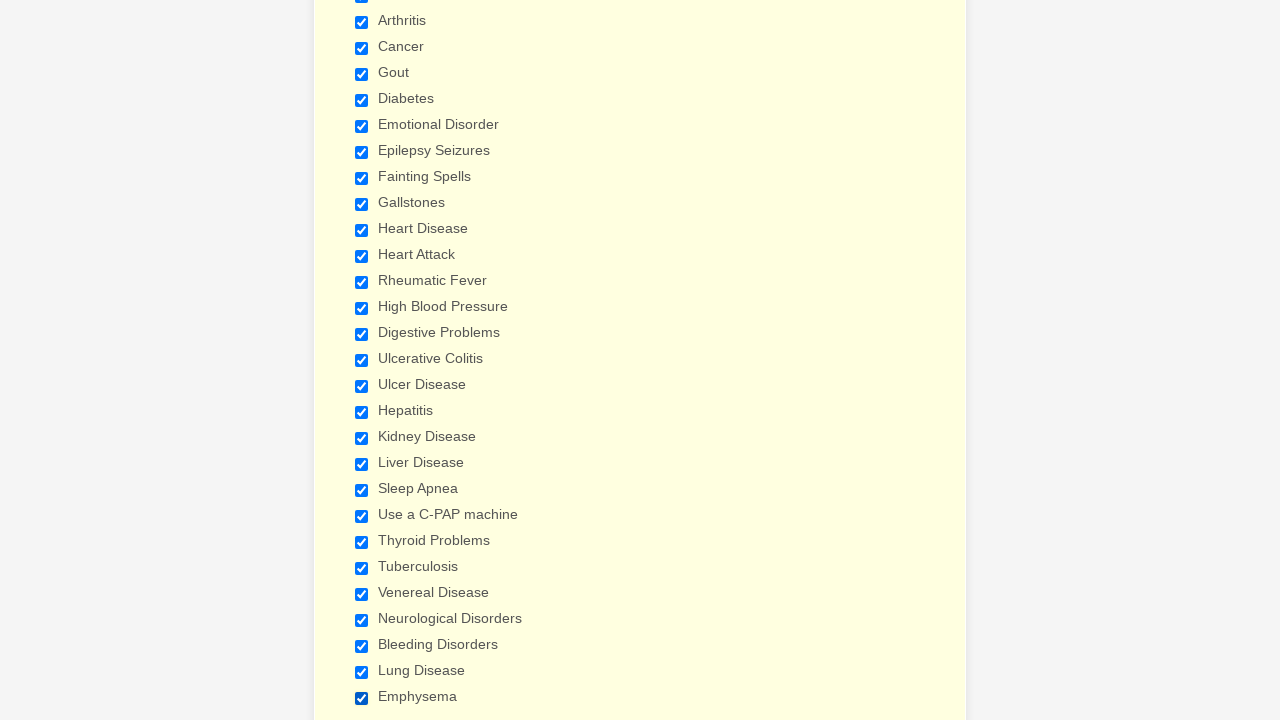

Verified checkbox 22 is selected
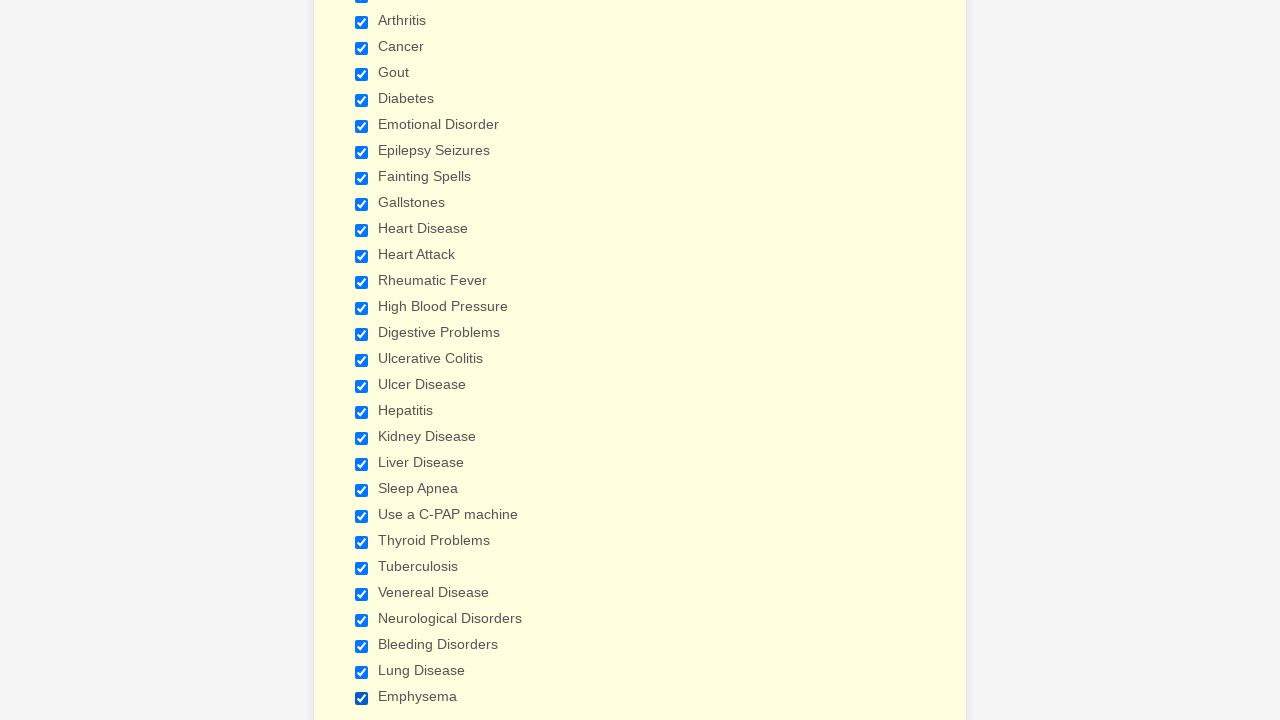

Verified checkbox 23 is selected
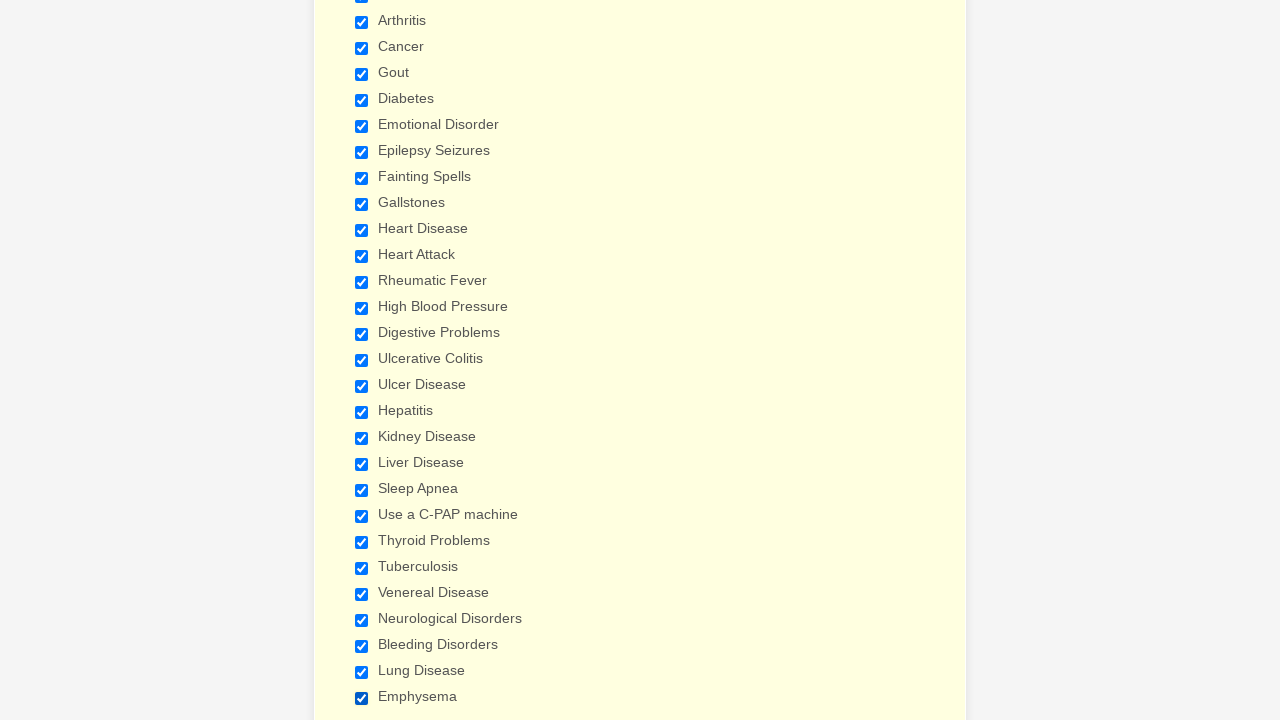

Verified checkbox 24 is selected
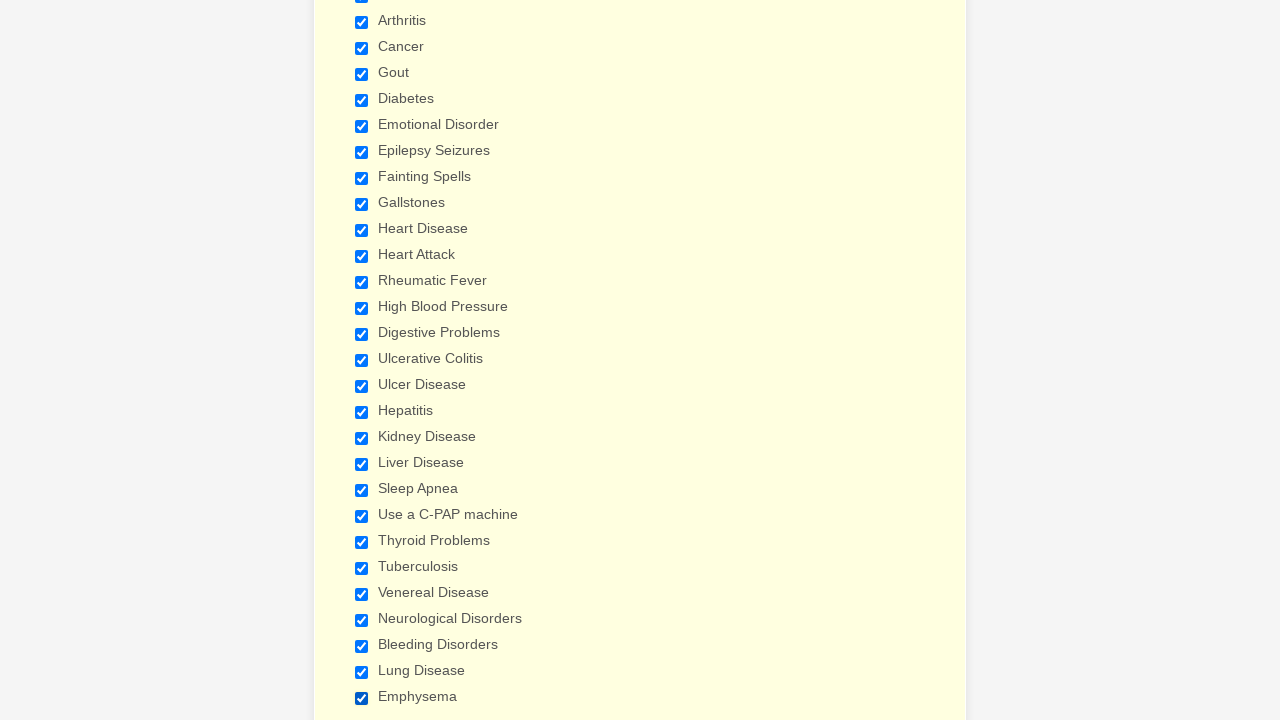

Verified checkbox 25 is selected
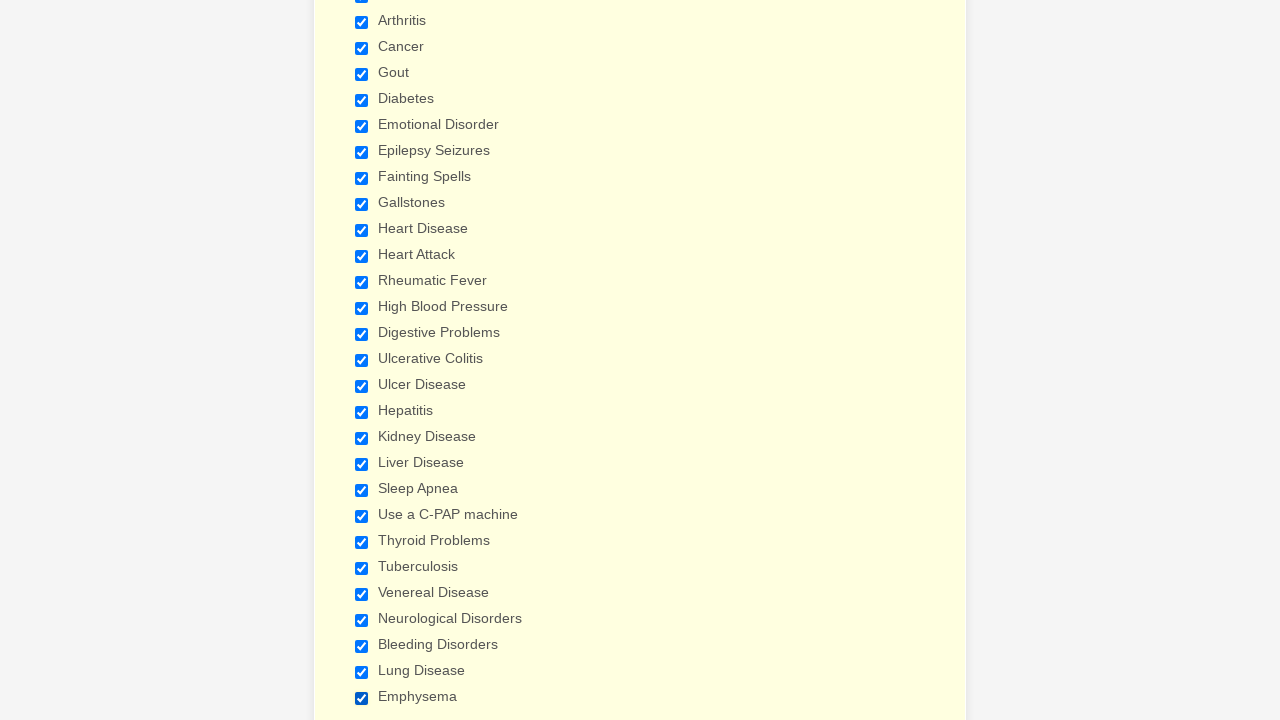

Verified checkbox 26 is selected
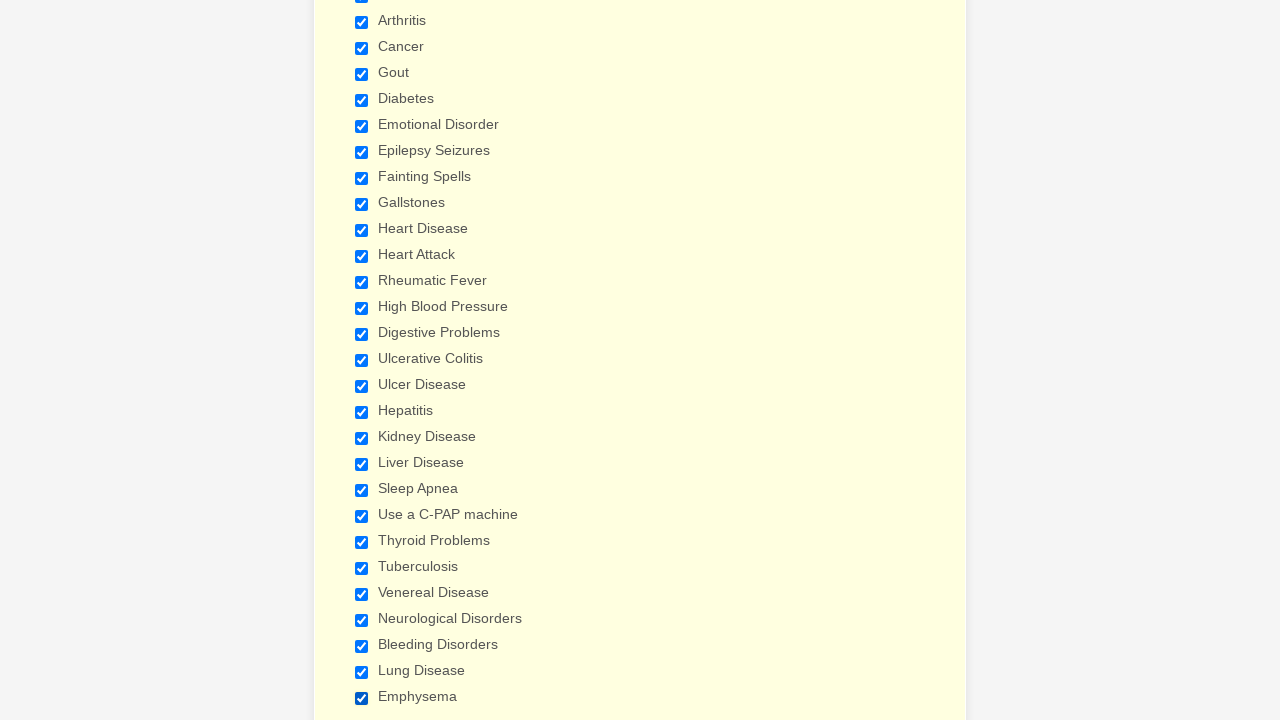

Verified checkbox 27 is selected
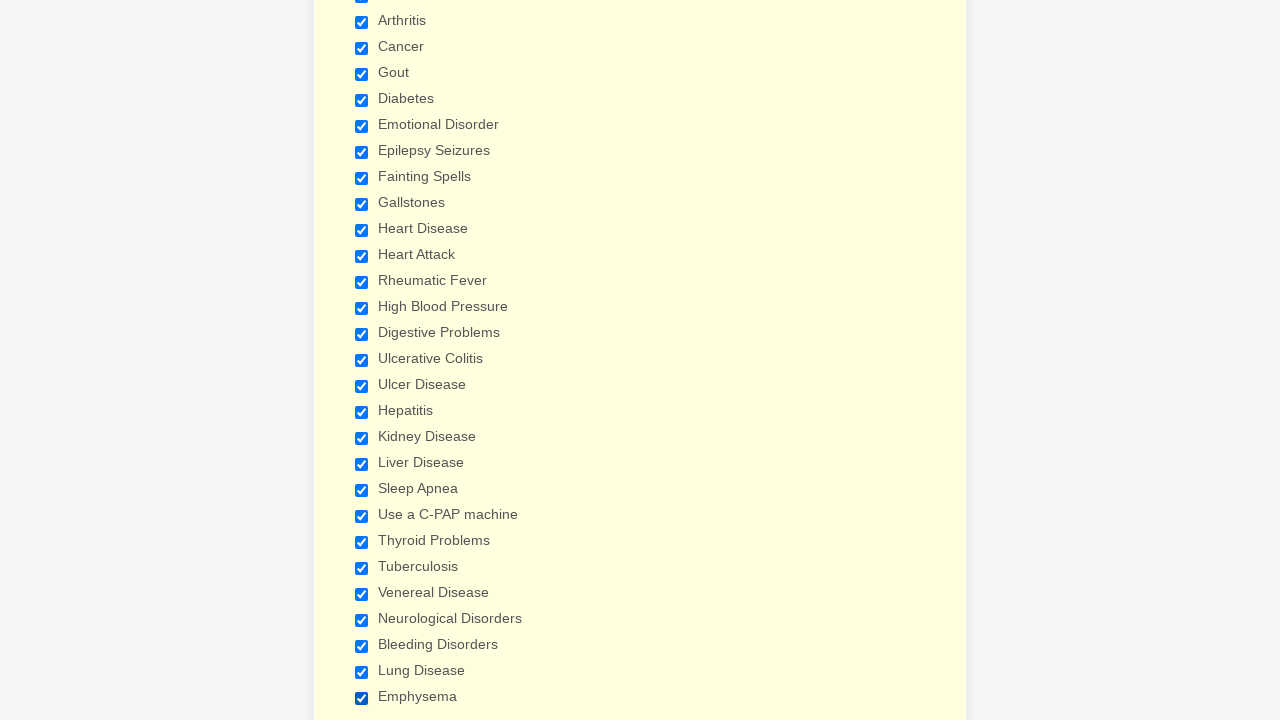

Verified checkbox 28 is selected
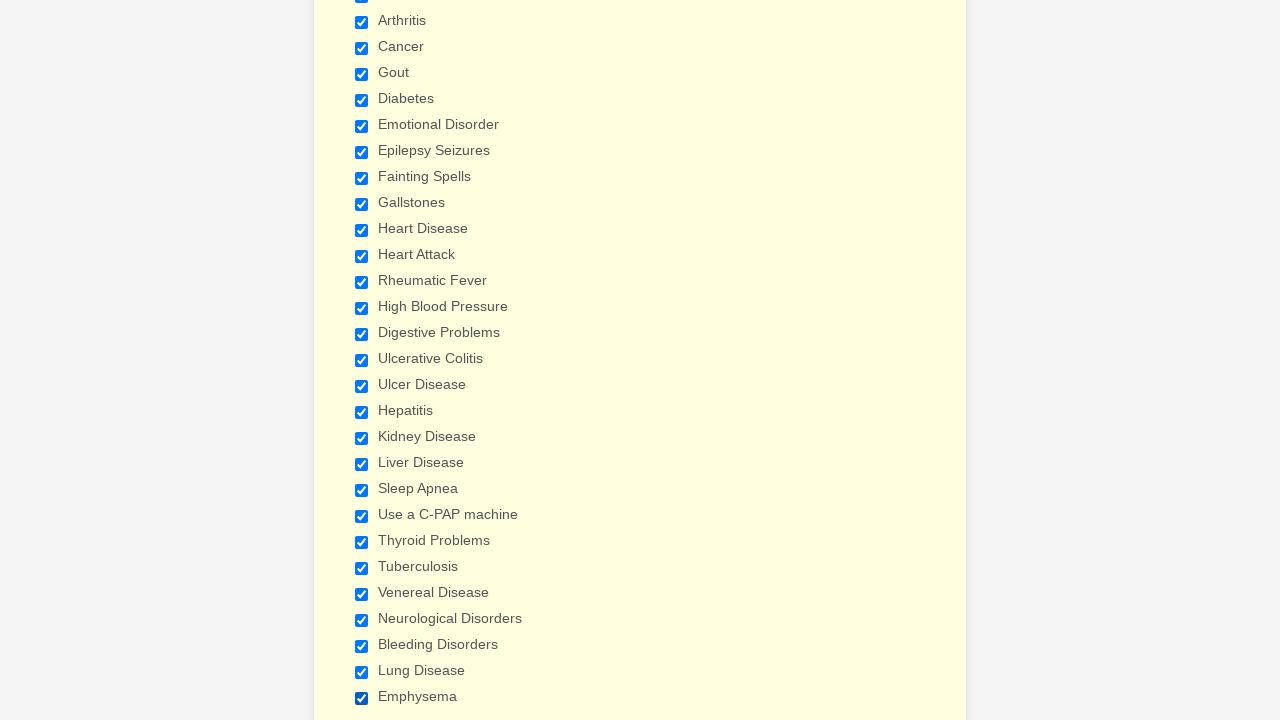

Verified checkbox 29 is selected
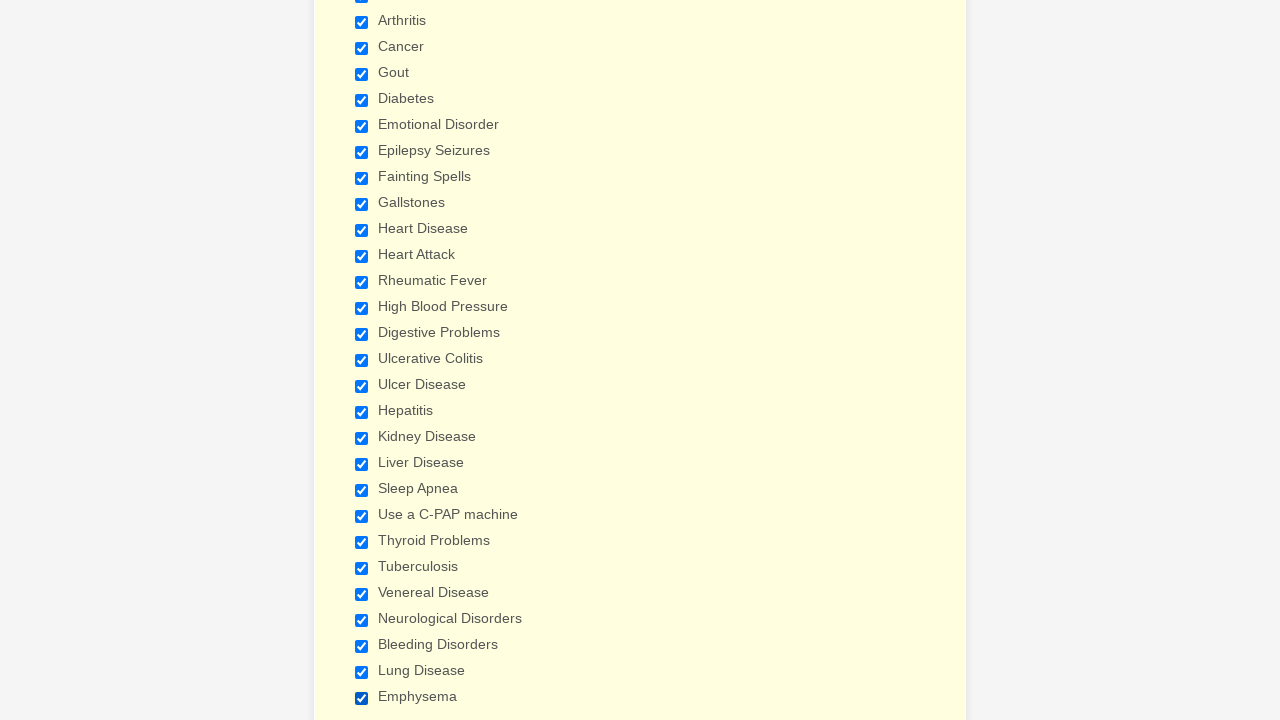

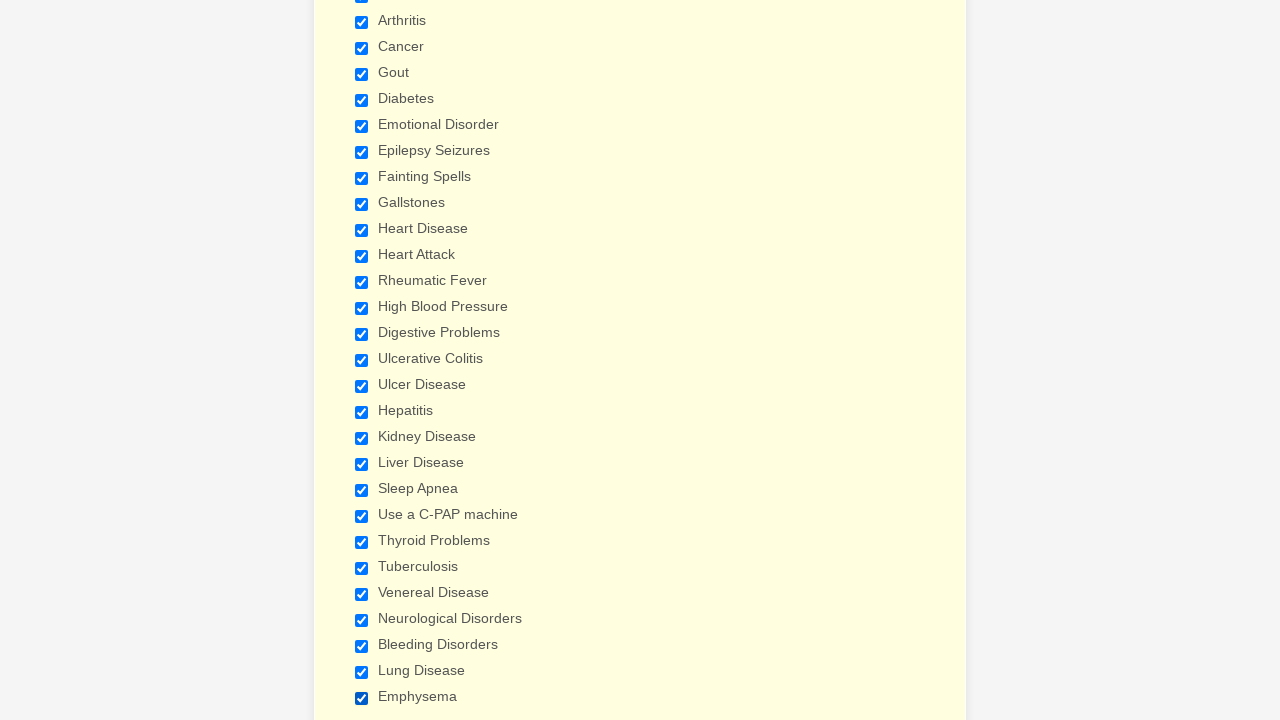